Tests slider interaction by programmatically moving and clicking on different positions of a slider element

Starting URL: https://www.tutorialspoint.com/selenium/practice/slider.php

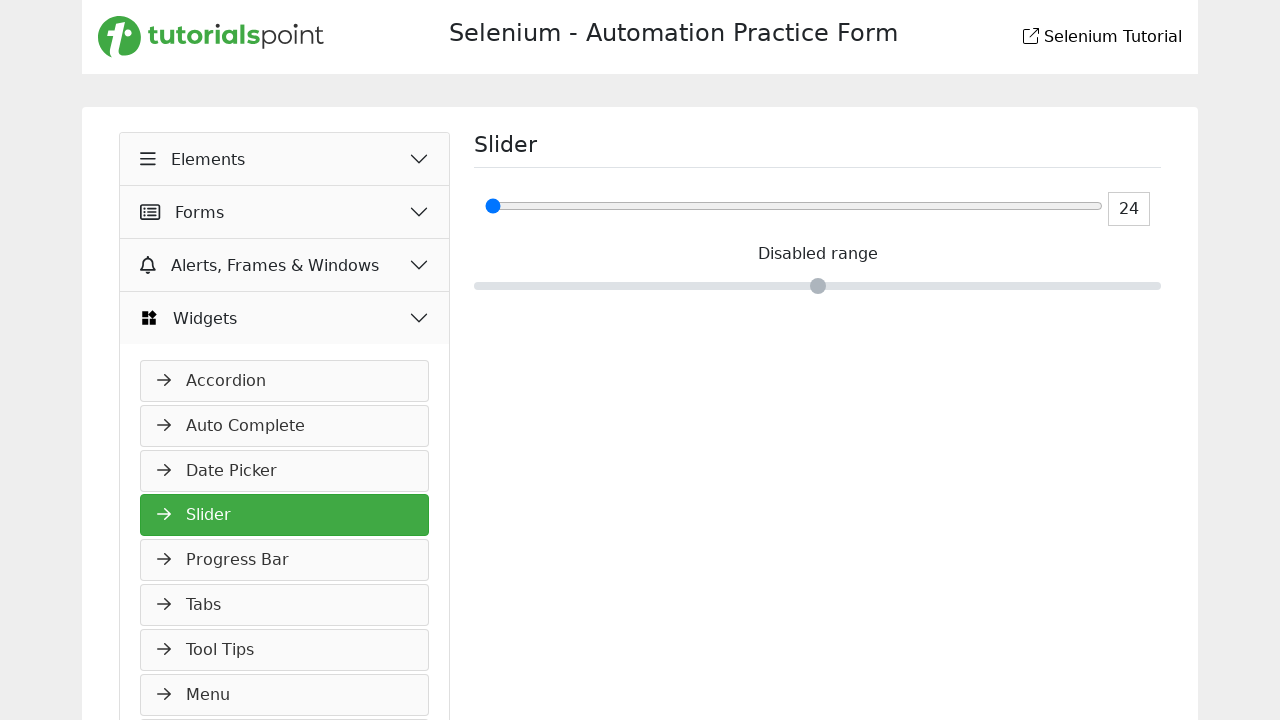

Located slider element with id 'ageInputId'
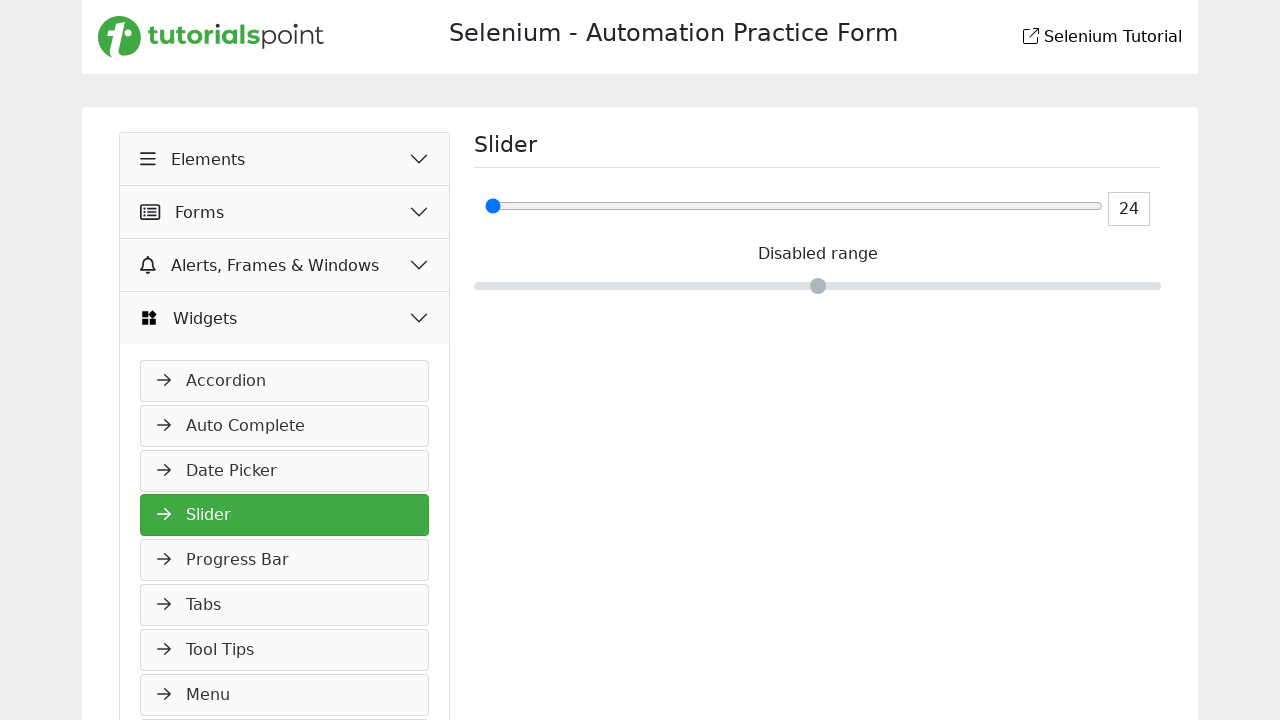

Retrieved bounding box dimensions of the slider
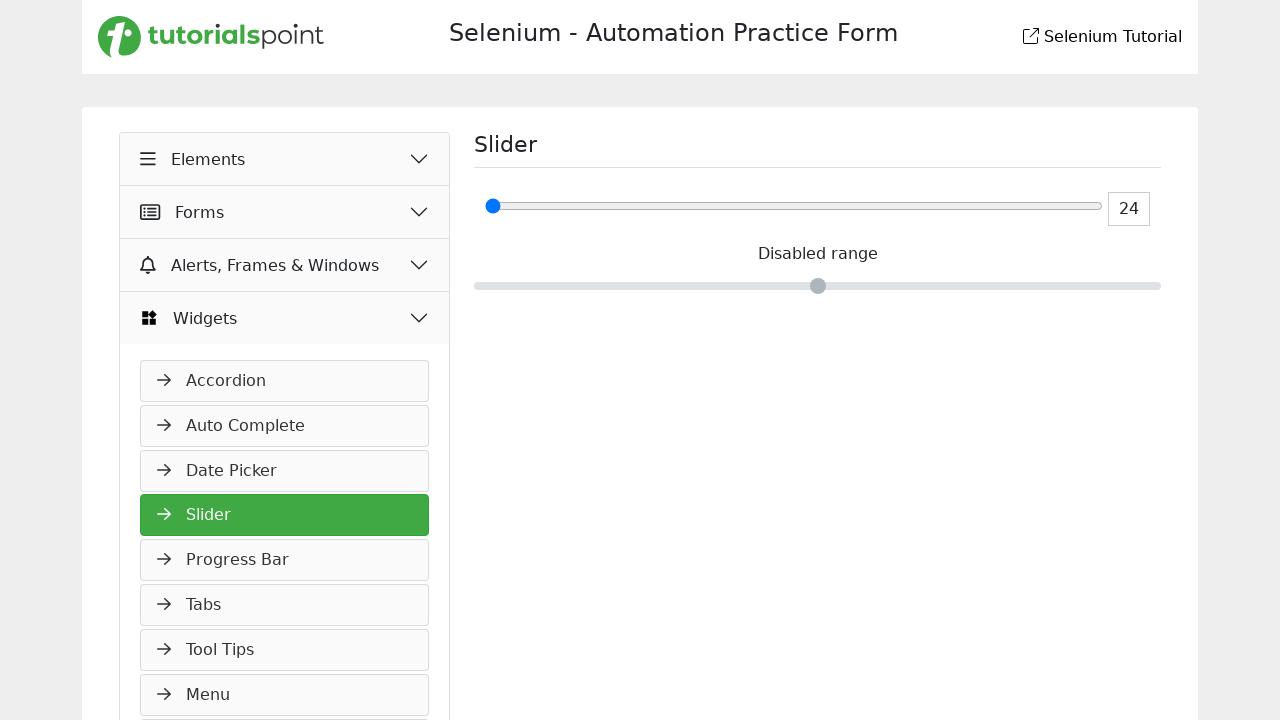

Clicked slider at x-offset 0 pixels from left edge at (485, 206)
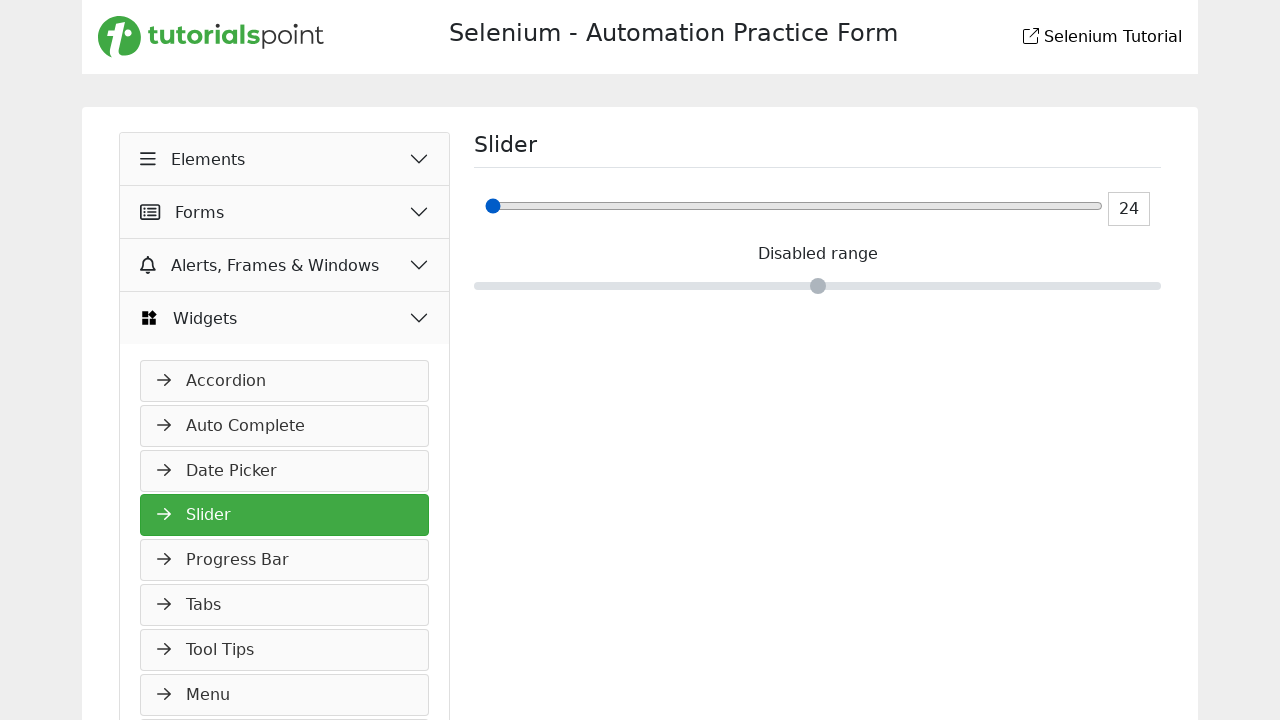

Clicked slider at x-offset 10 pixels from left edge at (495, 206)
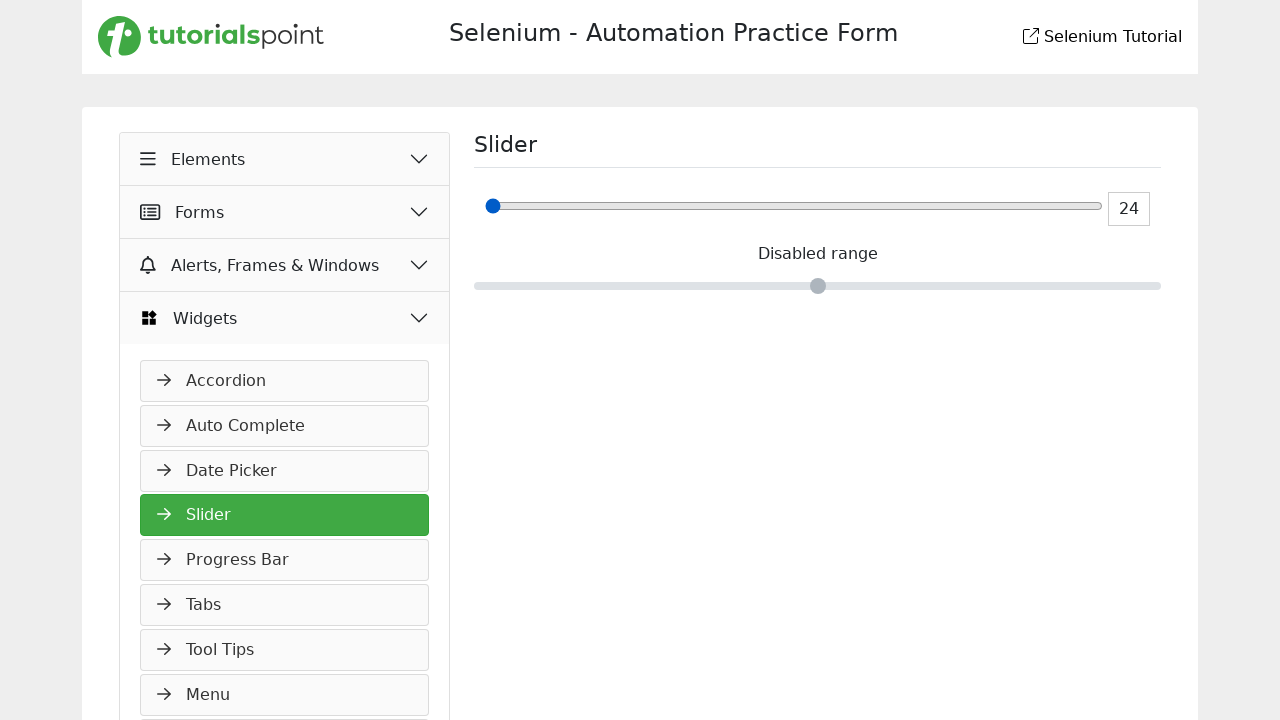

Clicked slider at x-offset 20 pixels from left edge at (505, 206)
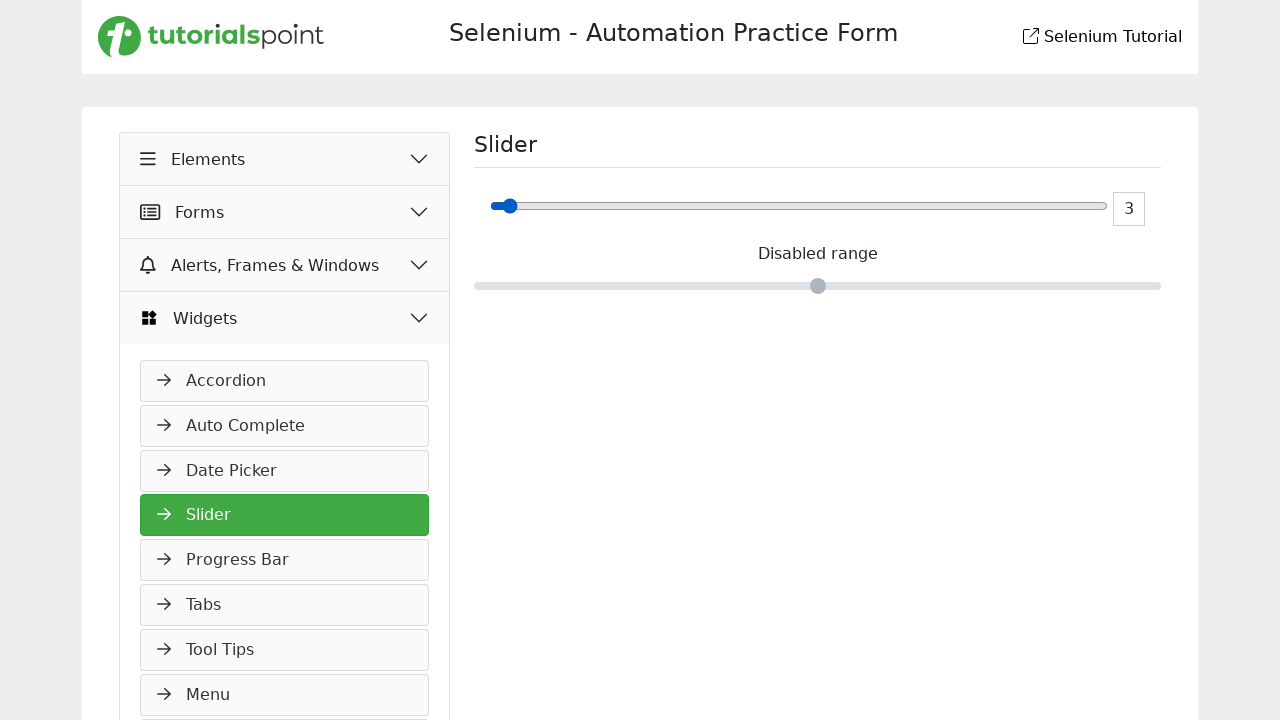

Clicked slider at x-offset 30 pixels from left edge at (515, 206)
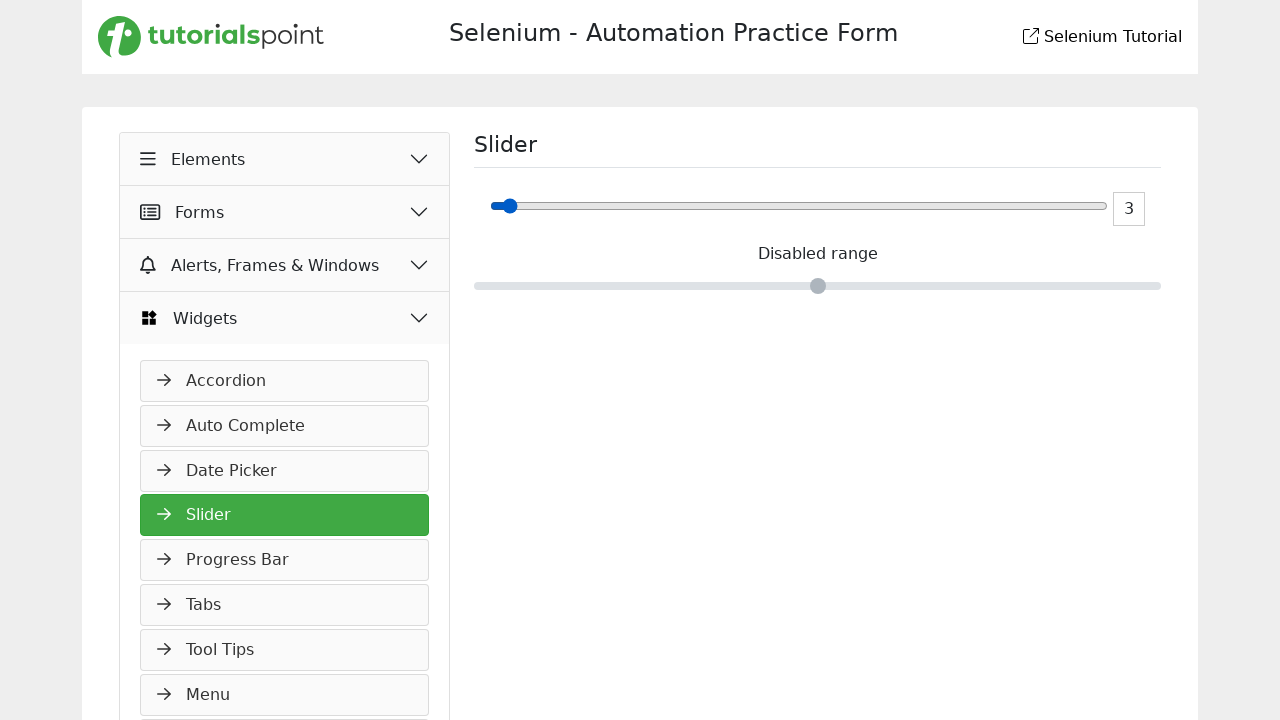

Clicked slider at x-offset 40 pixels from left edge at (525, 206)
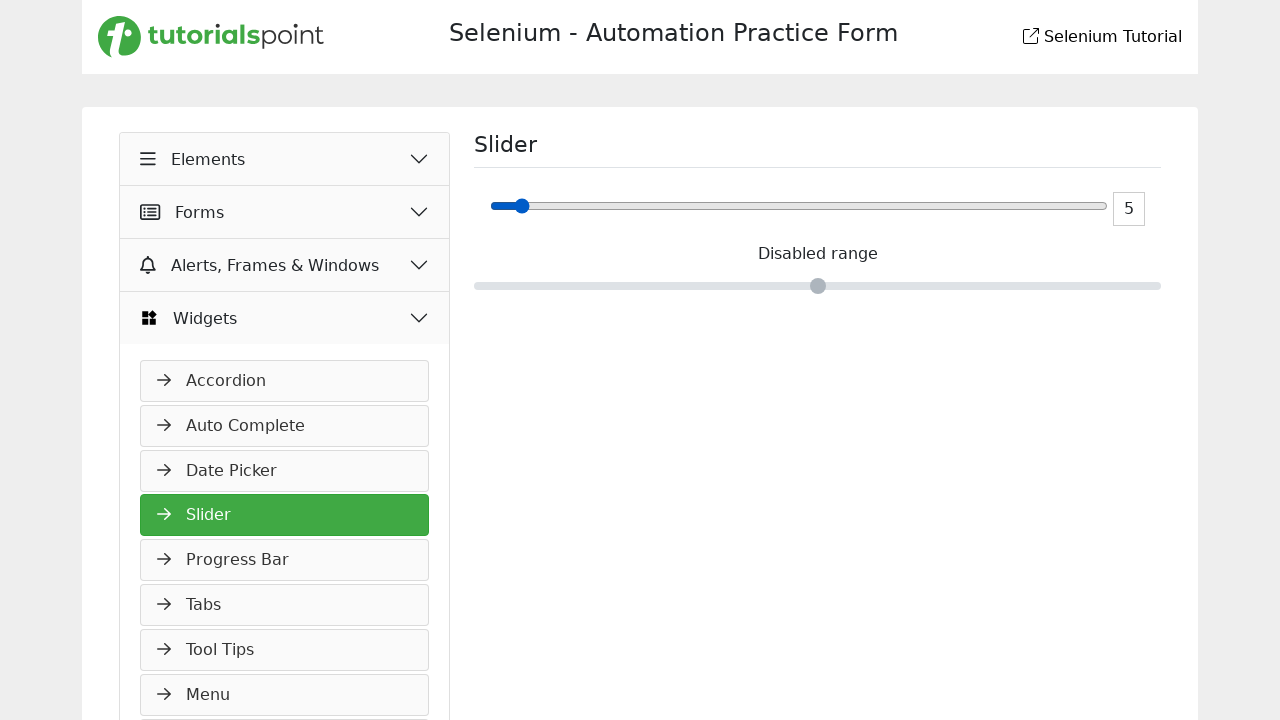

Clicked slider at x-offset 50 pixels from left edge at (535, 206)
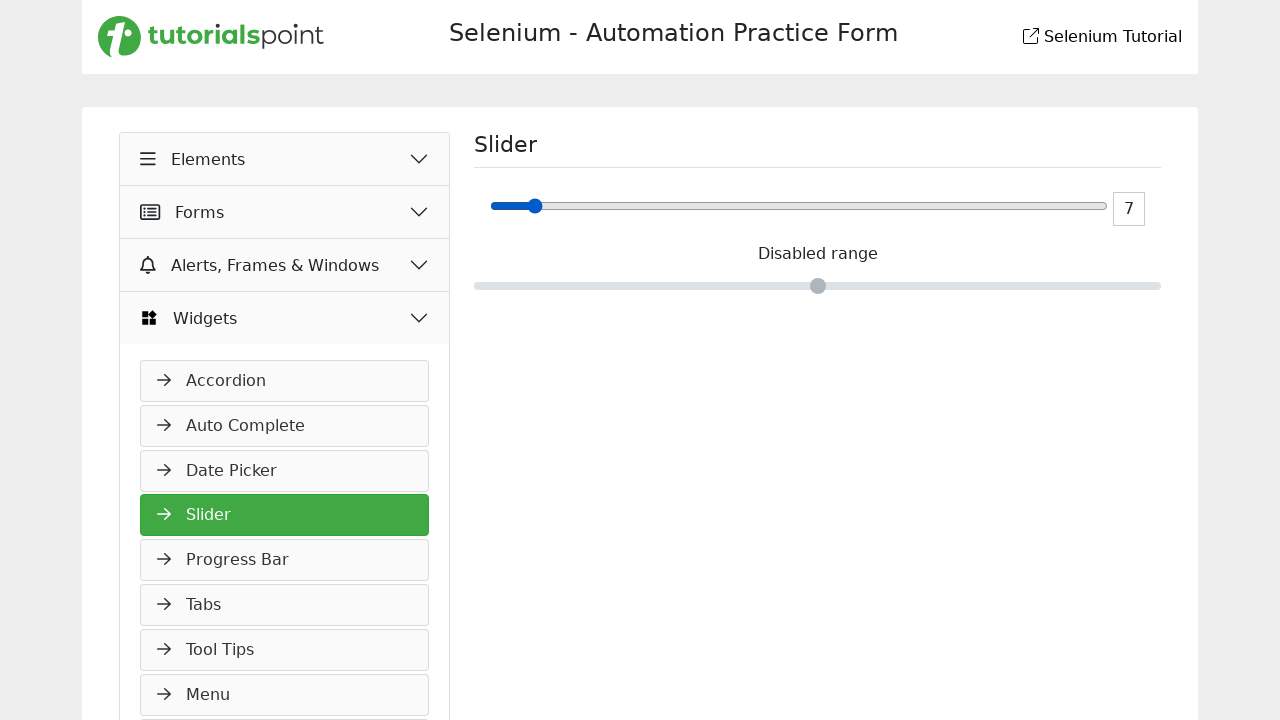

Clicked slider at x-offset 60 pixels from left edge at (545, 206)
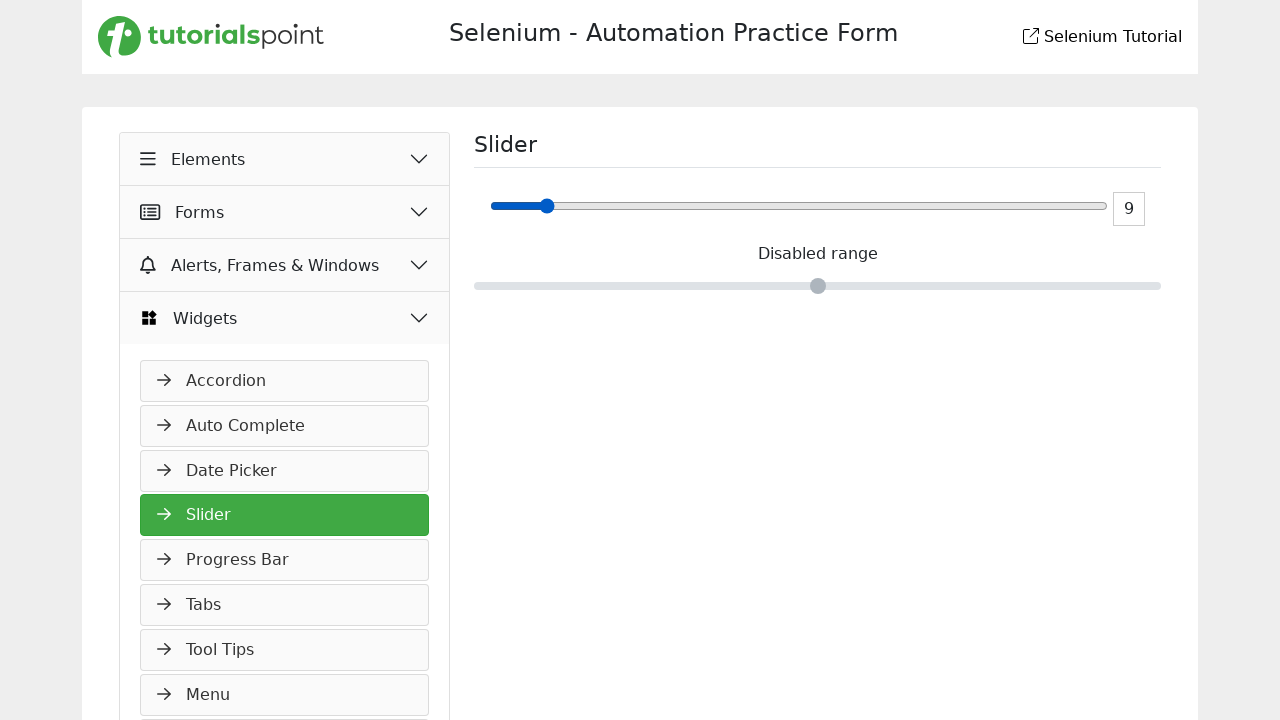

Clicked slider at x-offset 70 pixels from left edge at (555, 206)
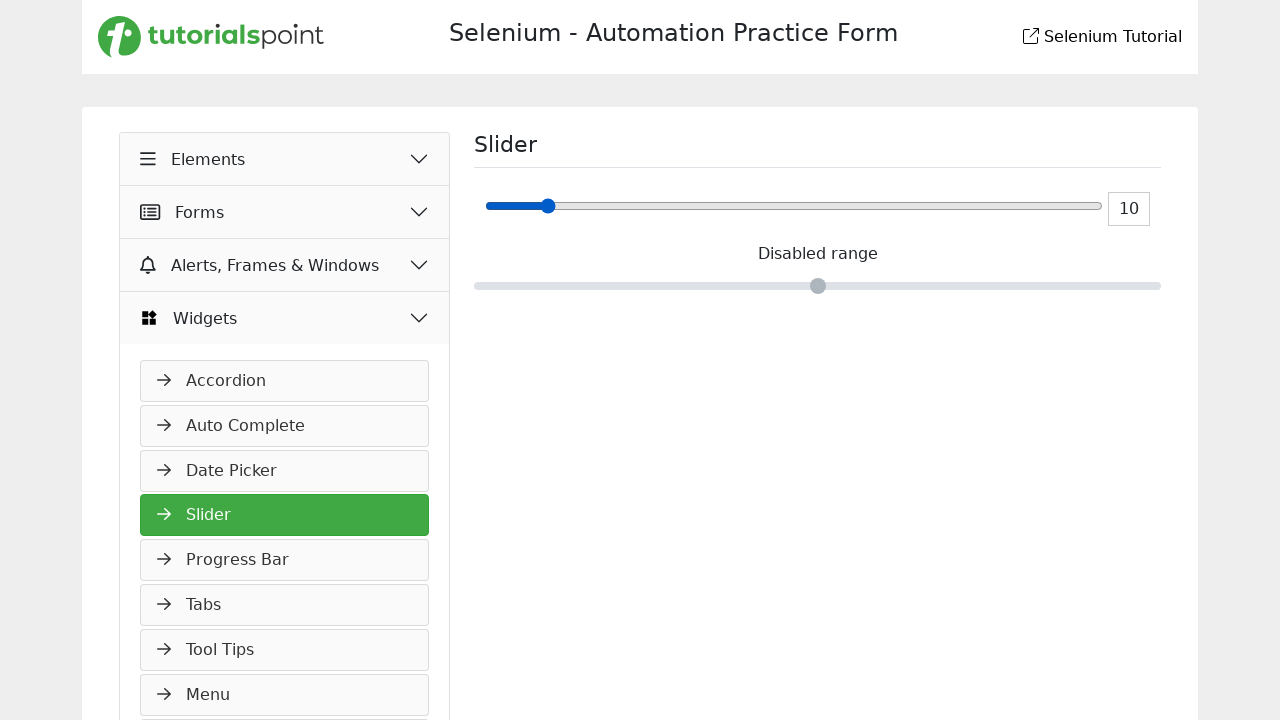

Clicked slider at x-offset 80 pixels from left edge at (565, 206)
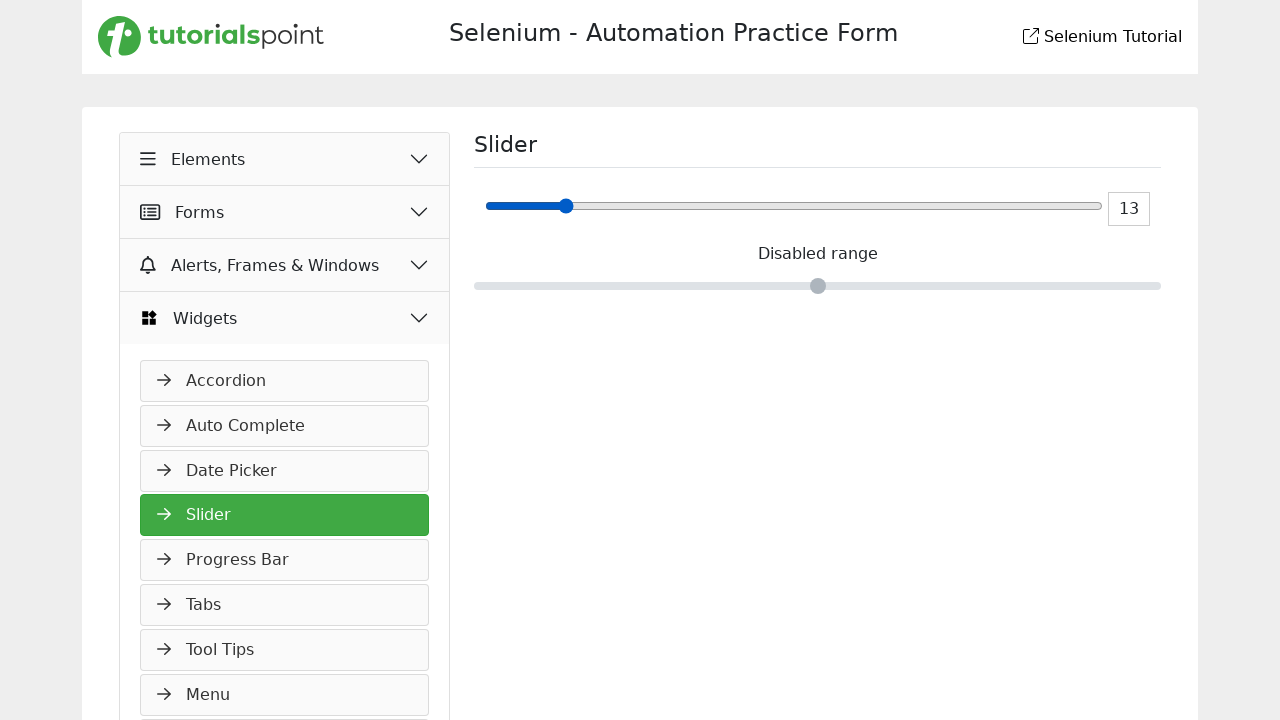

Clicked slider at x-offset 90 pixels from left edge at (575, 206)
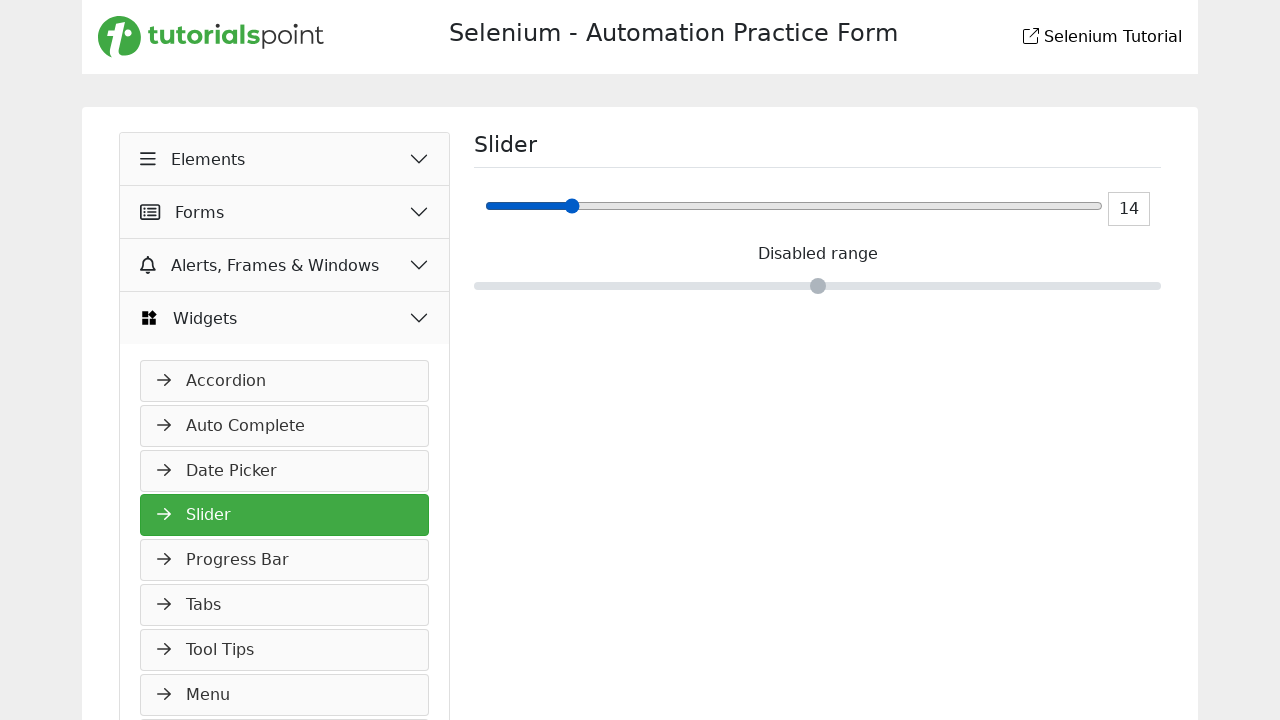

Clicked slider at x-offset 100 pixels from left edge at (585, 206)
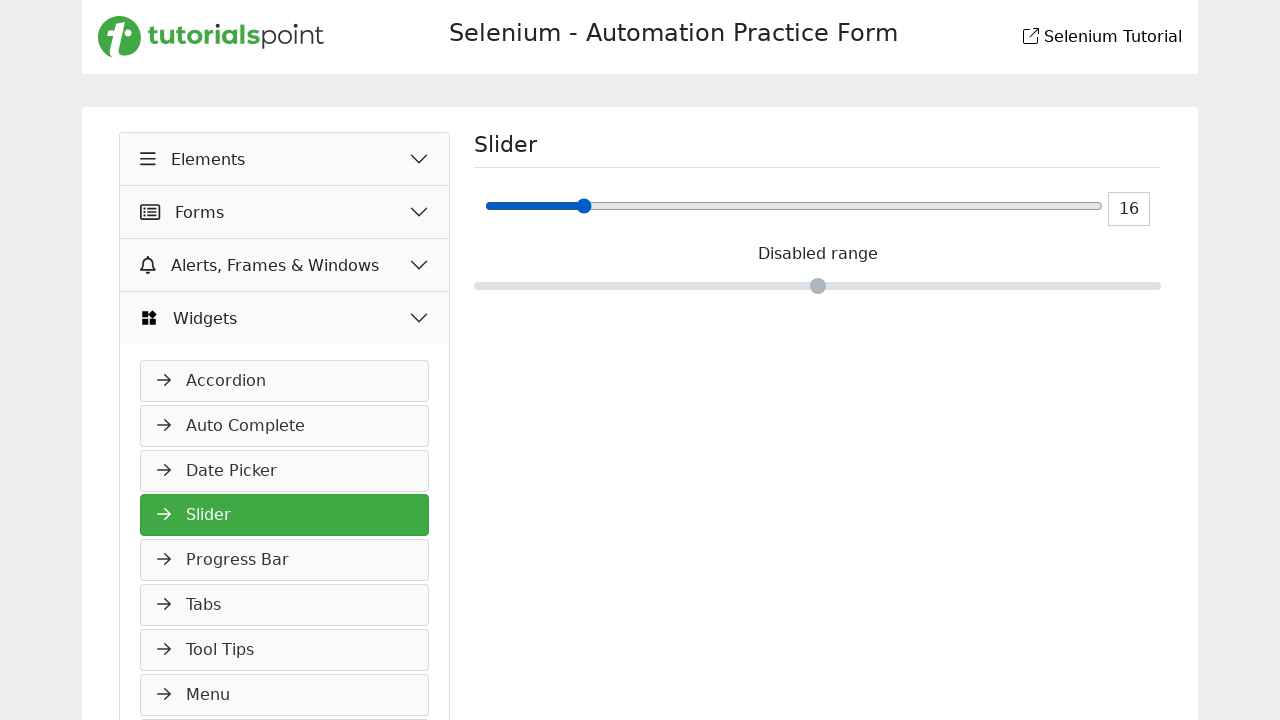

Clicked slider at x-offset 110 pixels from left edge at (595, 206)
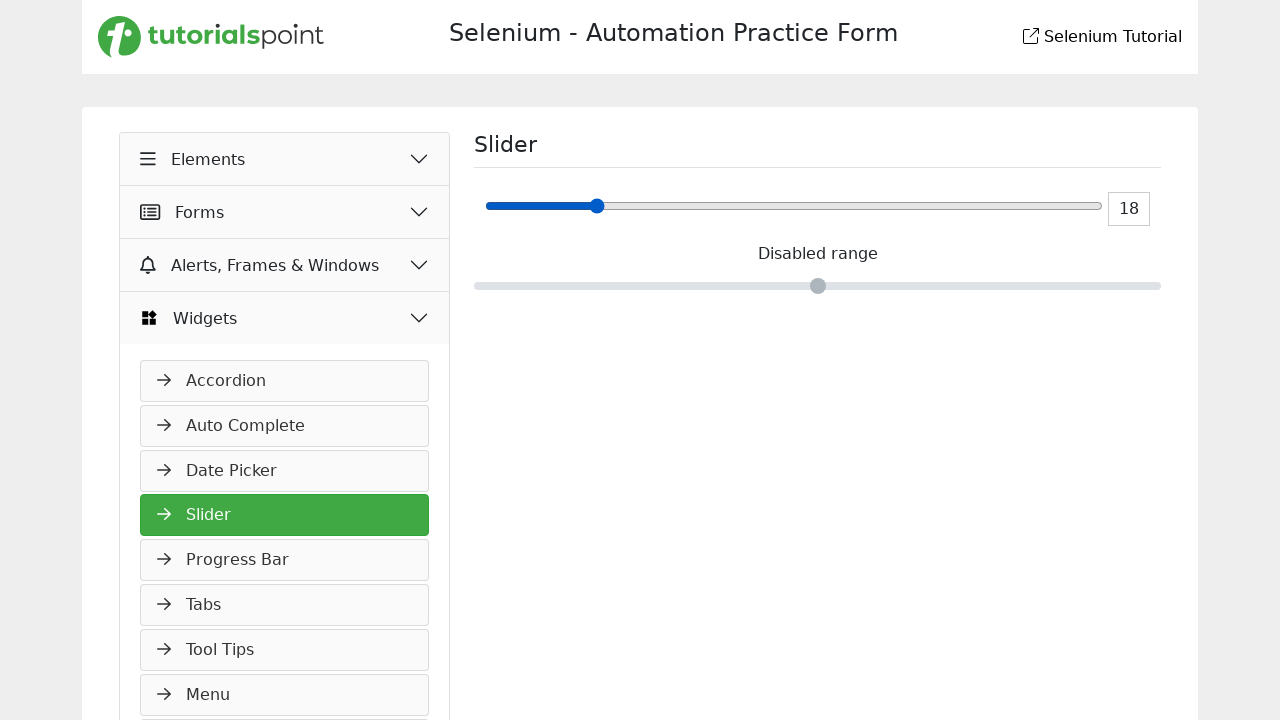

Clicked slider at x-offset 120 pixels from left edge at (605, 206)
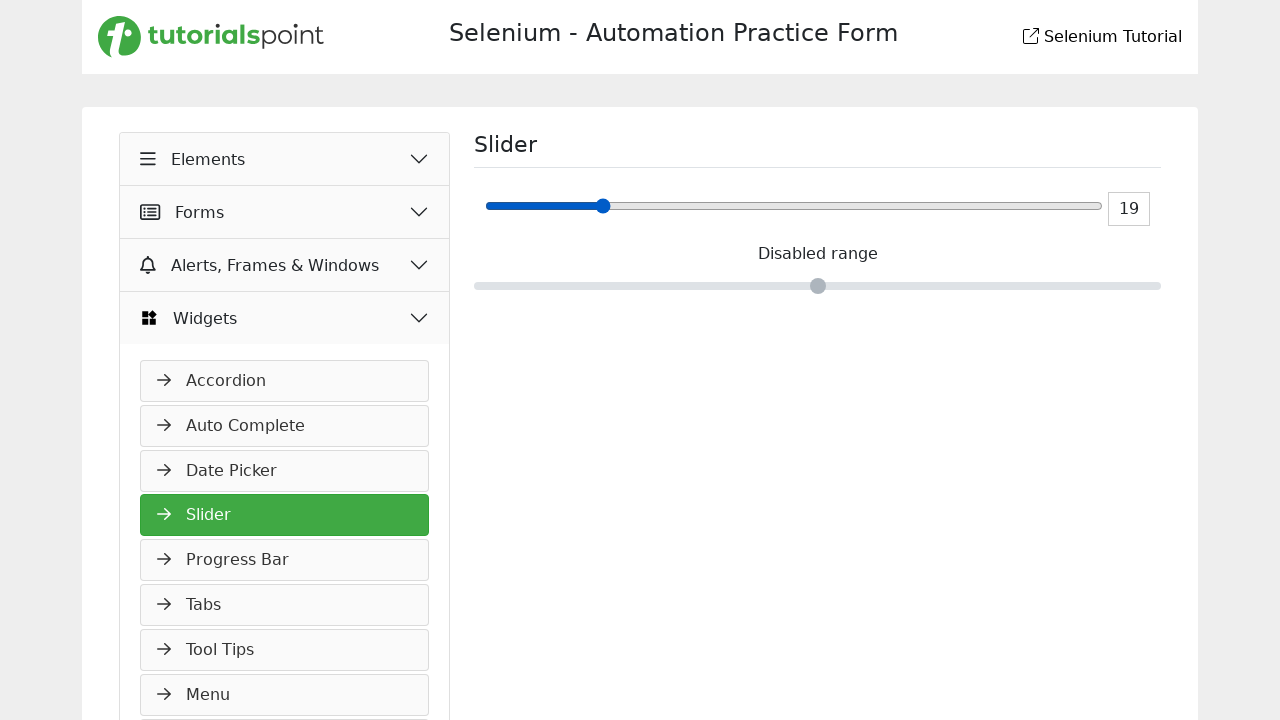

Clicked slider at x-offset 130 pixels from left edge at (615, 206)
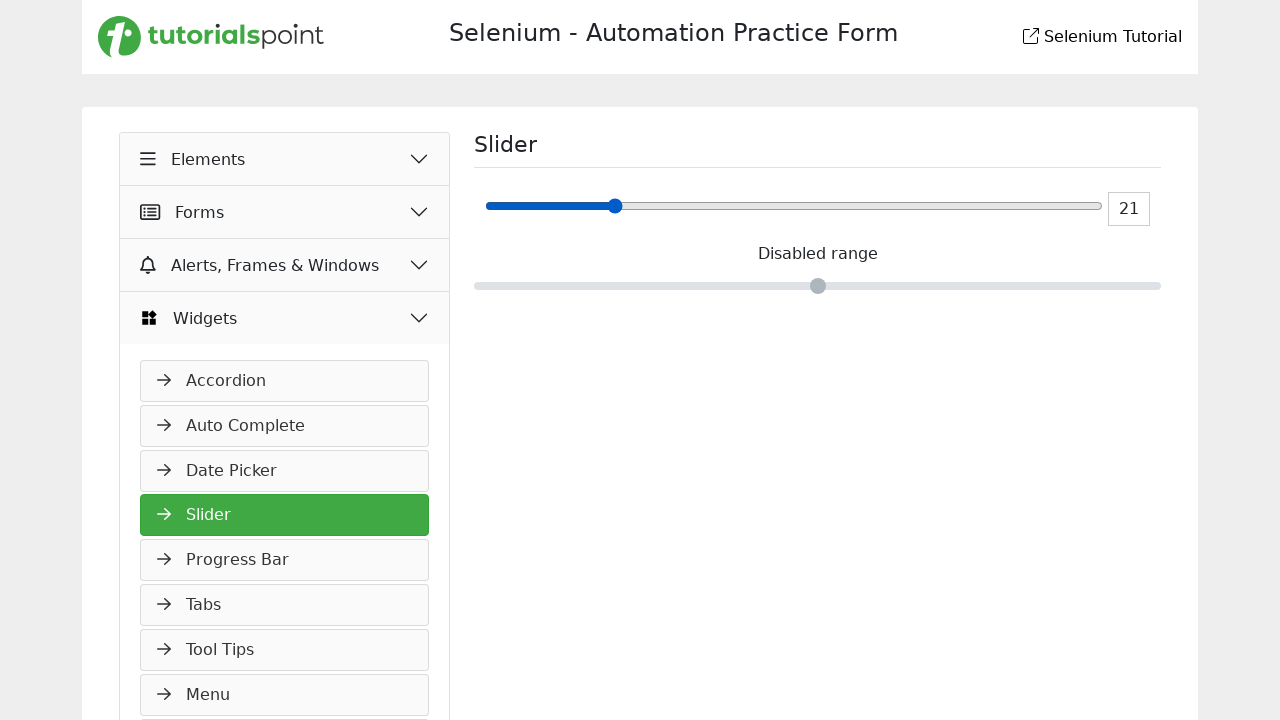

Clicked slider at x-offset 140 pixels from left edge at (625, 206)
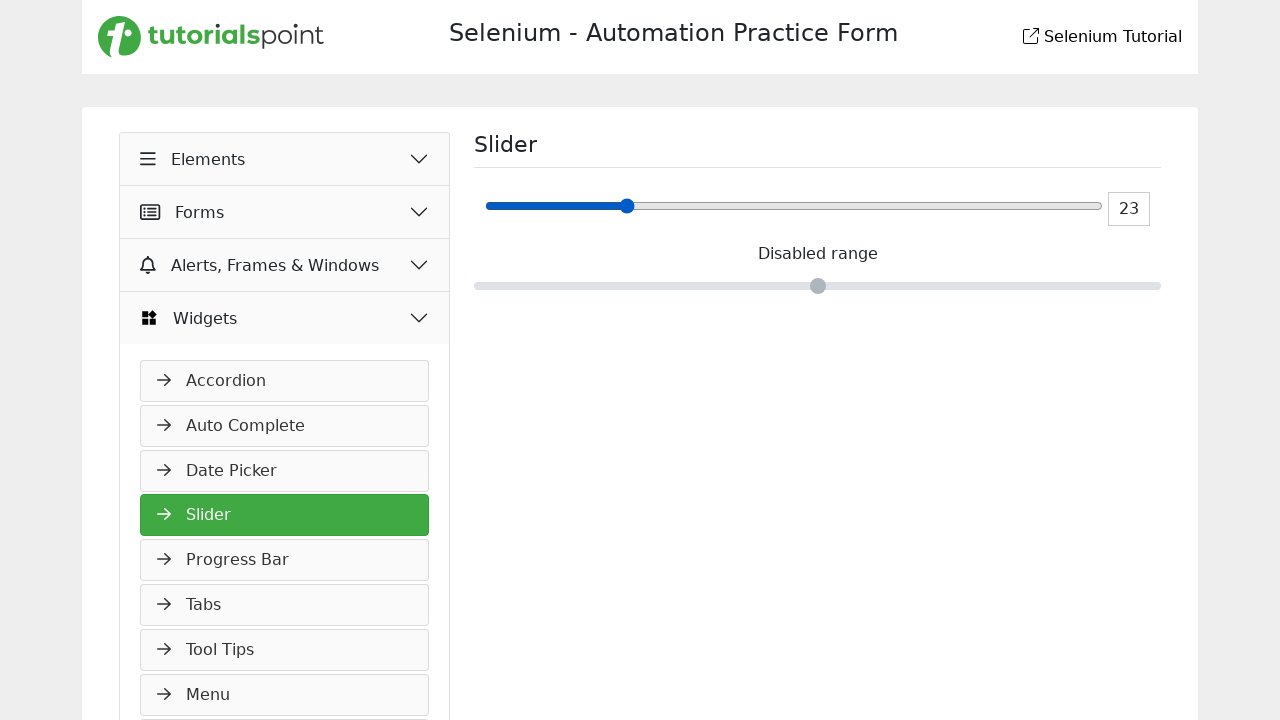

Clicked slider at x-offset 150 pixels from left edge at (635, 206)
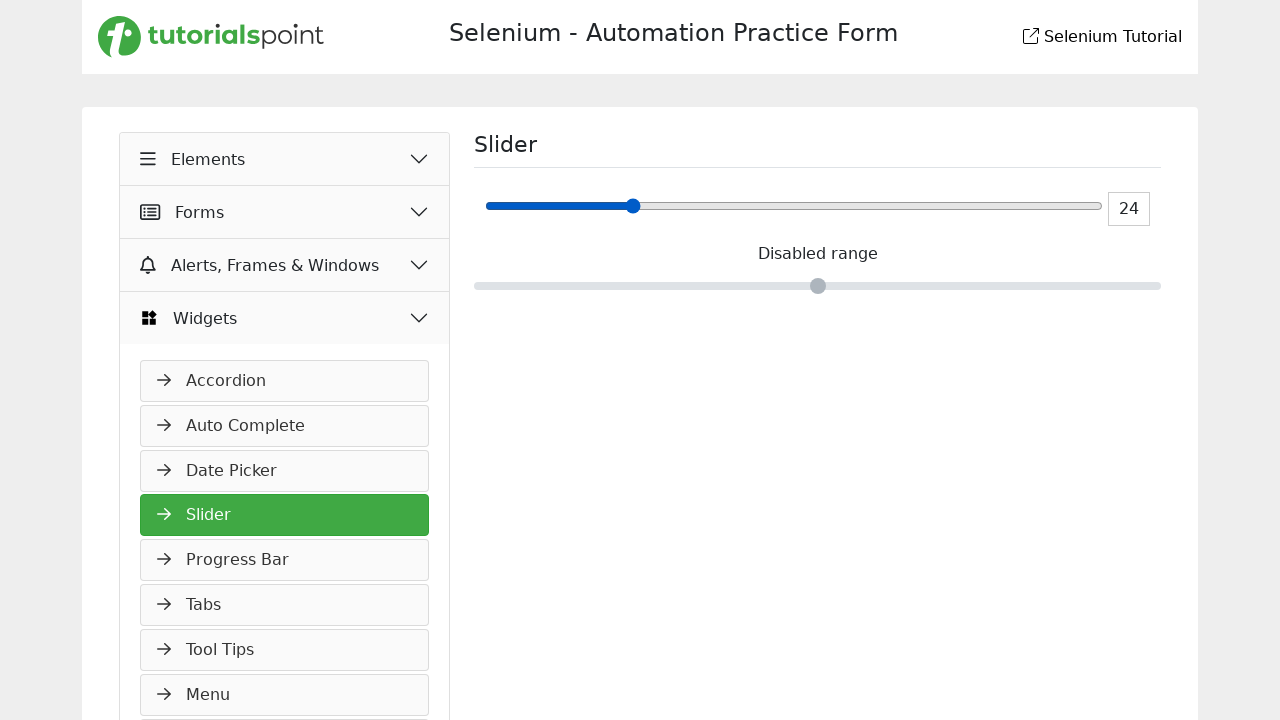

Clicked slider at x-offset 160 pixels from left edge at (645, 206)
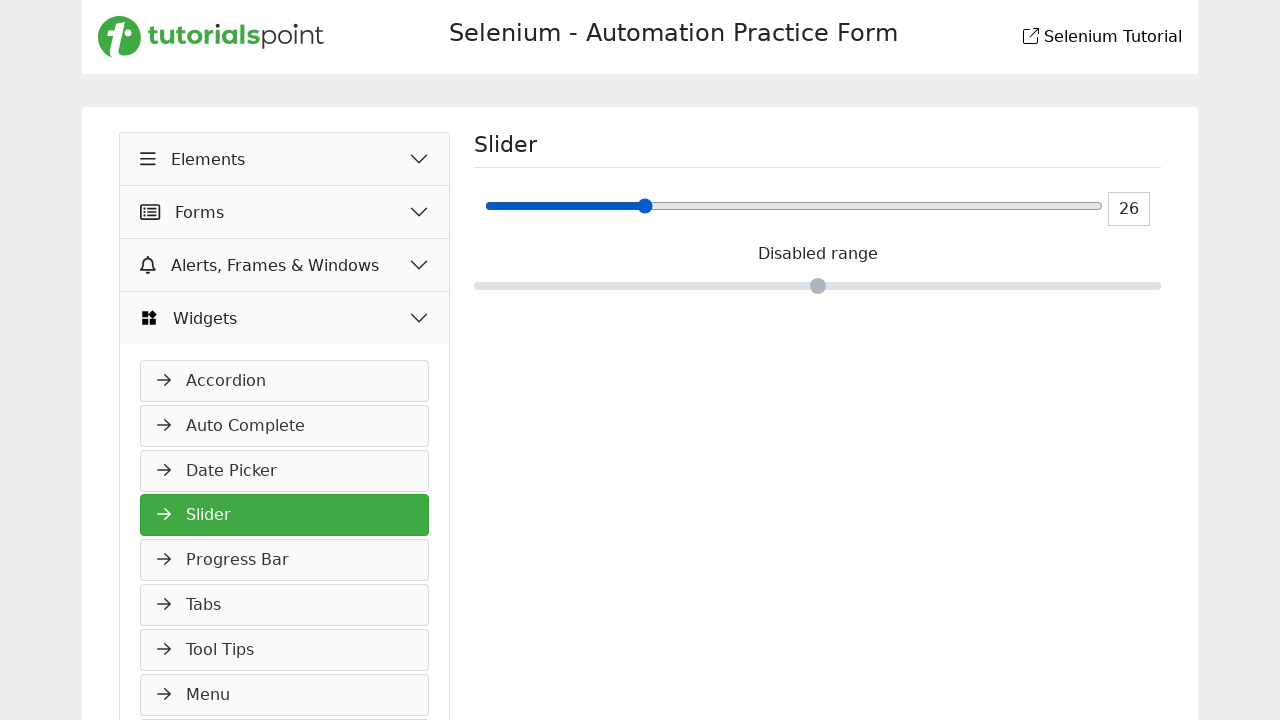

Clicked slider at x-offset 170 pixels from left edge at (655, 206)
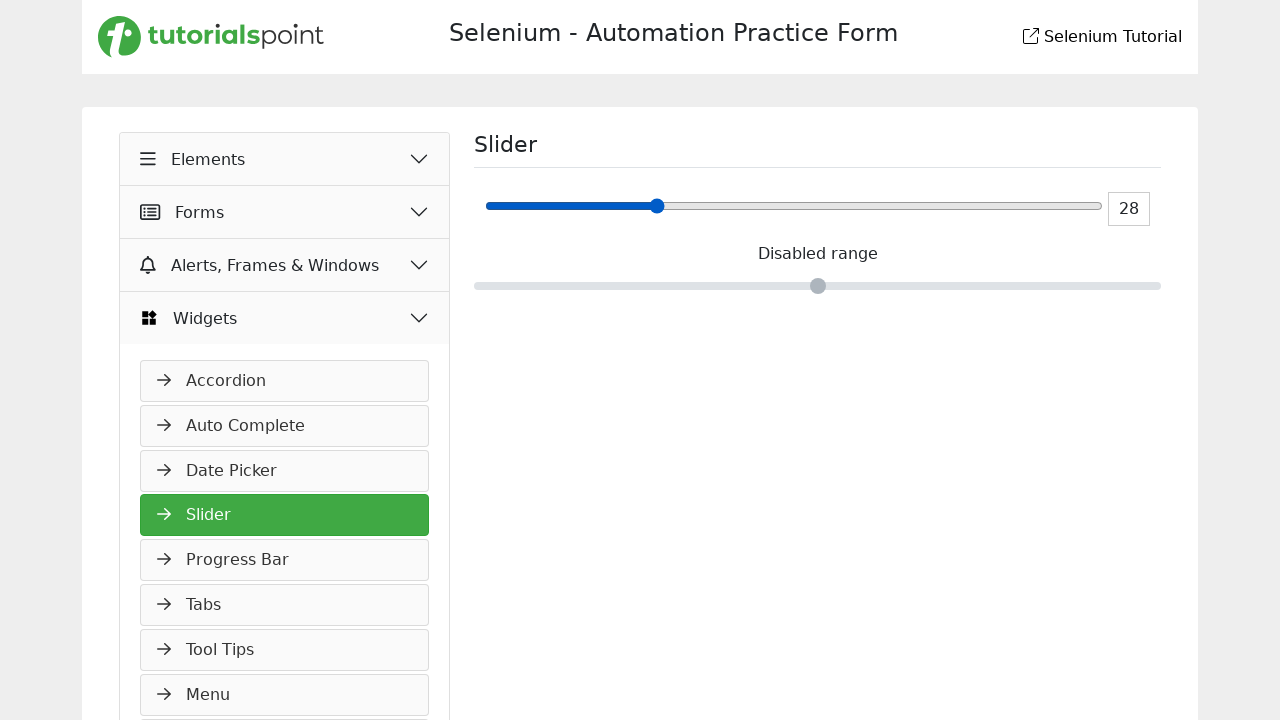

Clicked slider at x-offset 180 pixels from left edge at (665, 206)
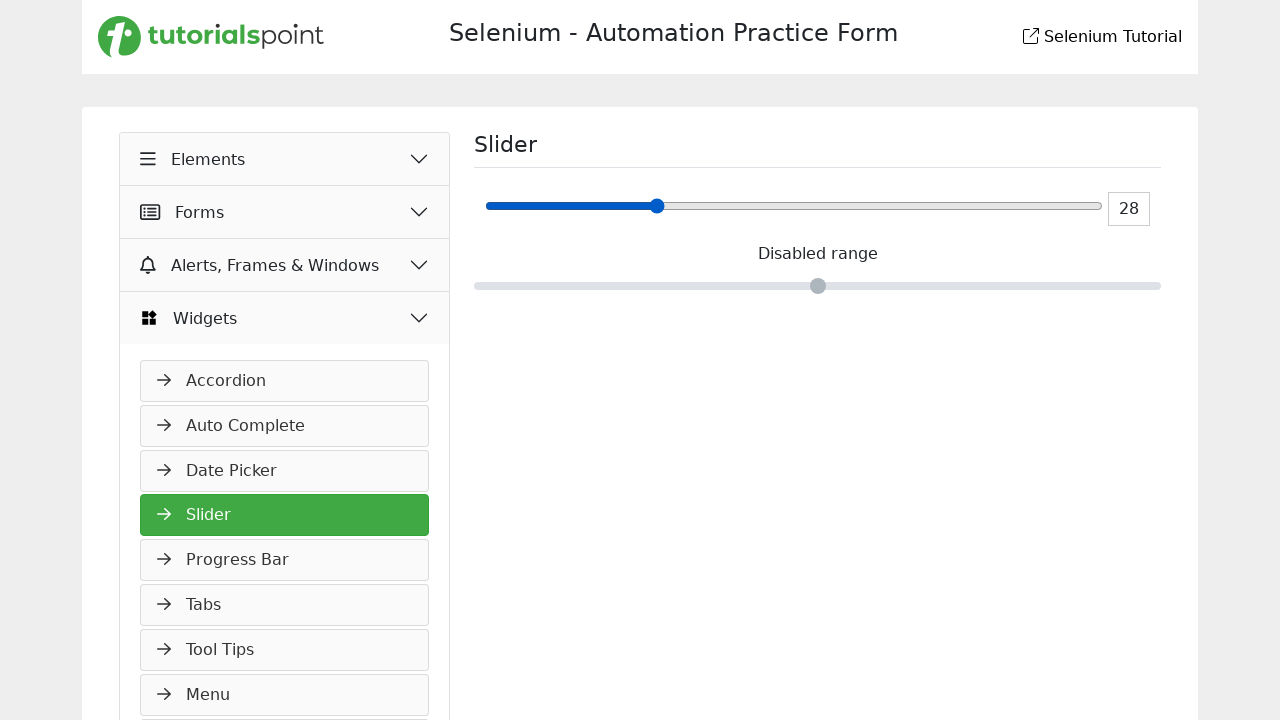

Clicked slider at x-offset 190 pixels from left edge at (675, 206)
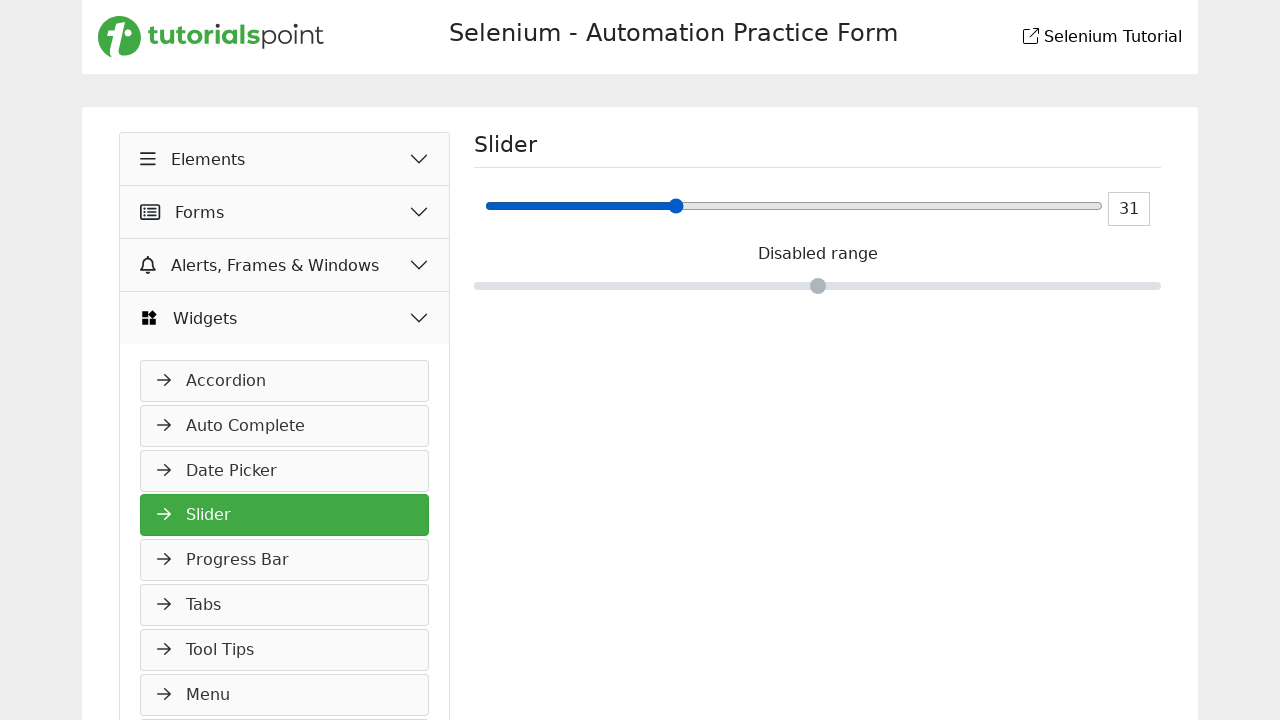

Clicked slider at x-offset 200 pixels from left edge at (685, 206)
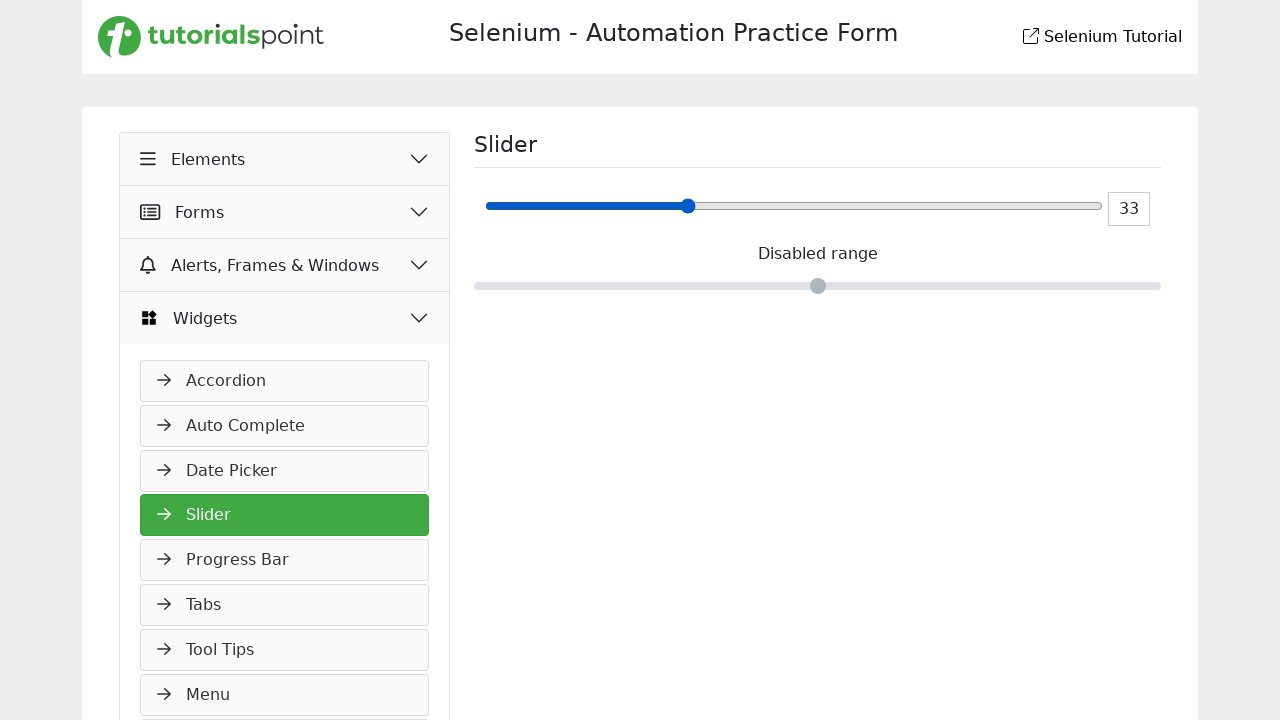

Clicked slider at x-offset 210 pixels from left edge at (695, 206)
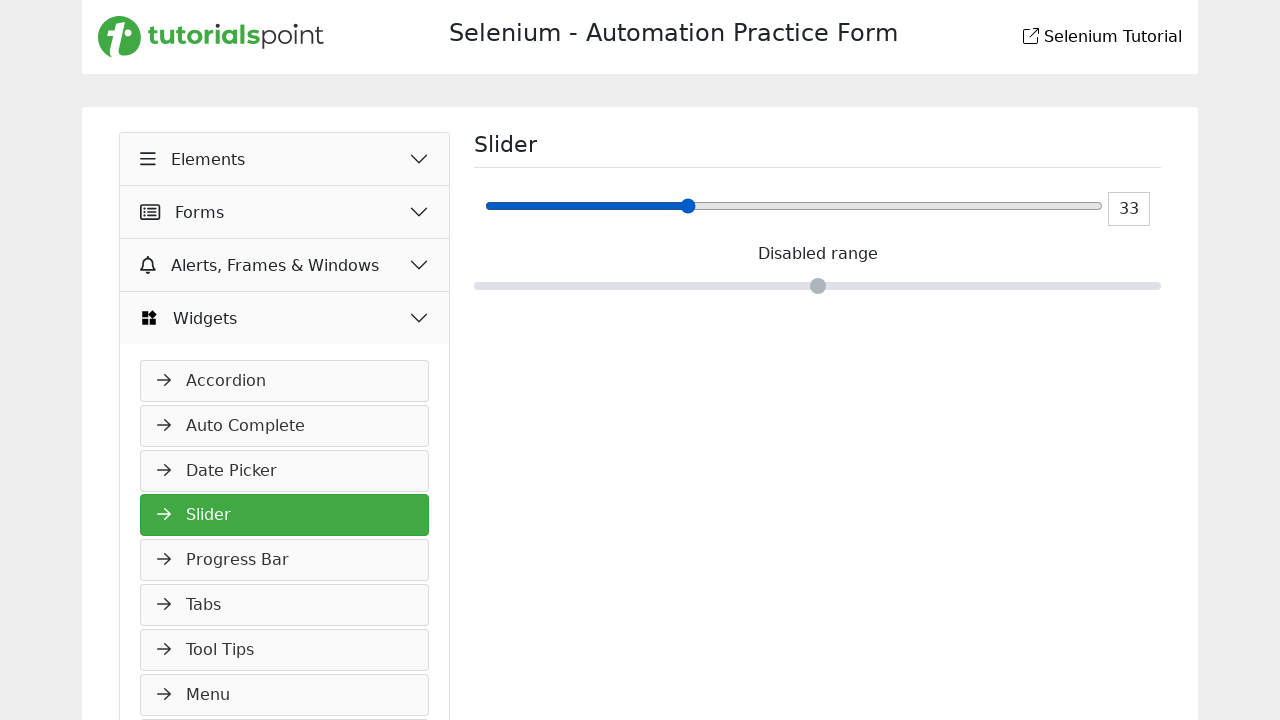

Clicked slider at x-offset 220 pixels from left edge at (705, 206)
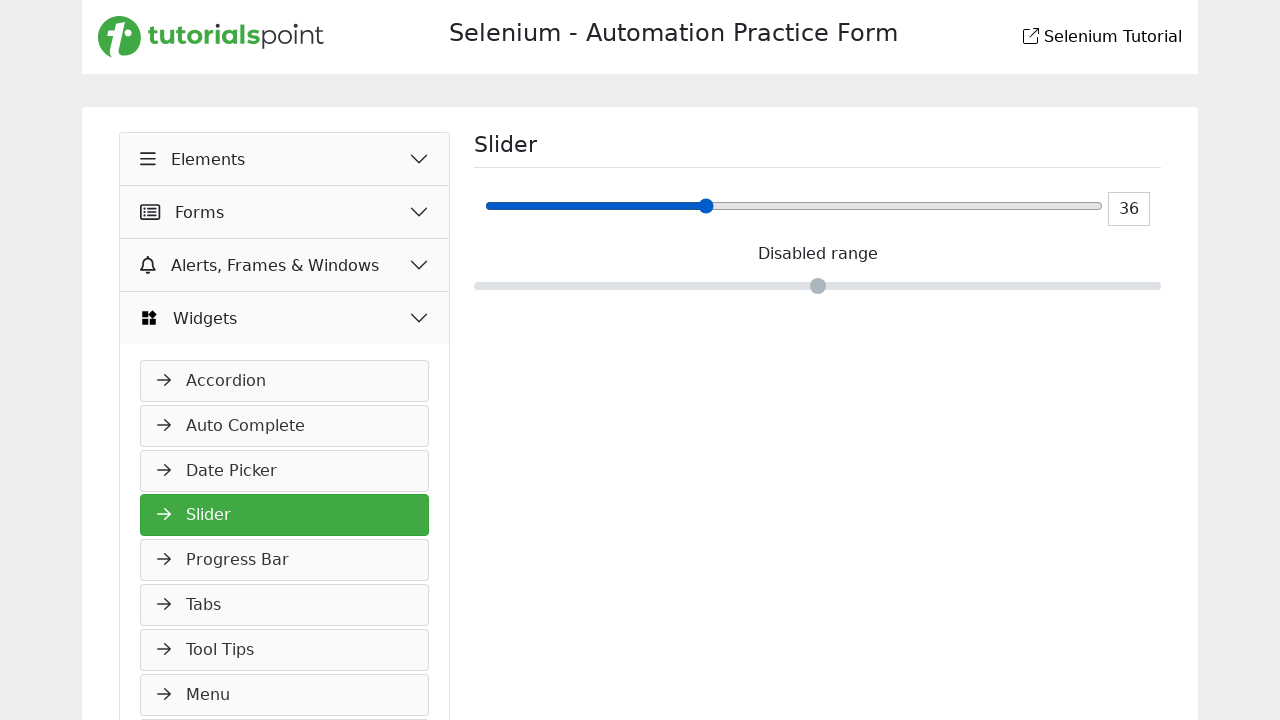

Clicked slider at x-offset 230 pixels from left edge at (715, 206)
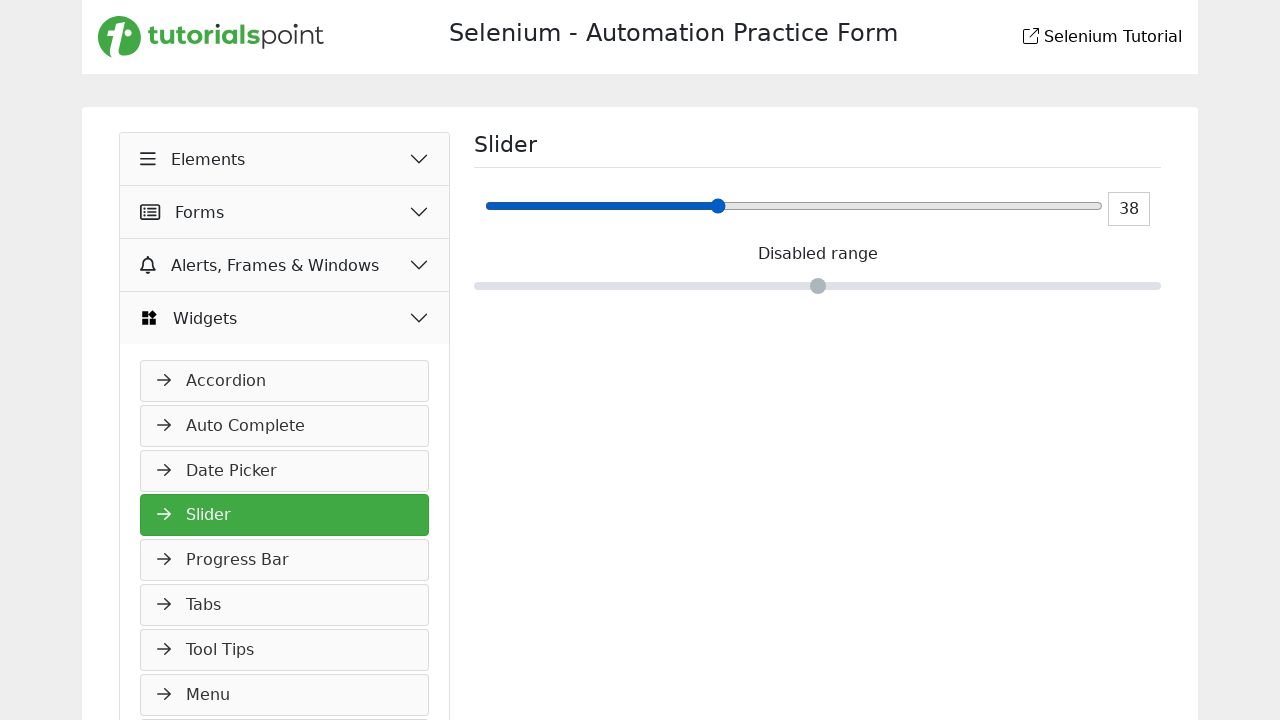

Clicked slider at x-offset 240 pixels from left edge at (725, 206)
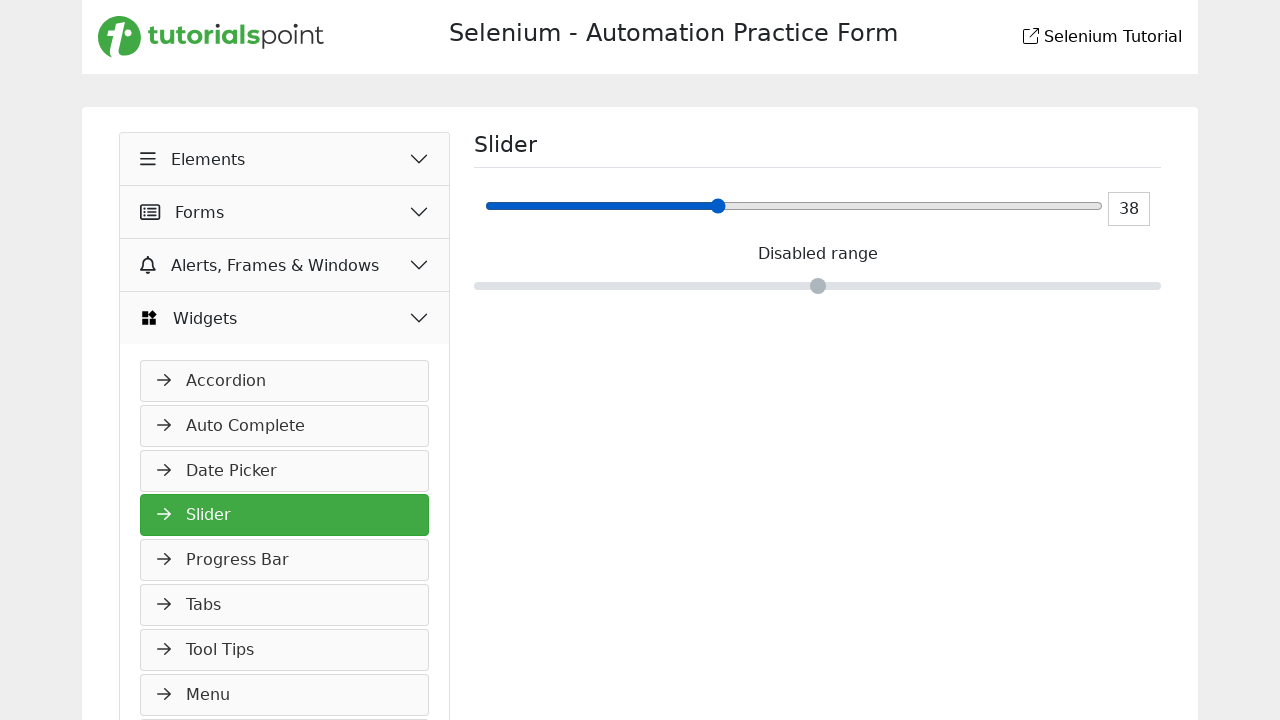

Clicked slider at x-offset 250 pixels from left edge at (735, 206)
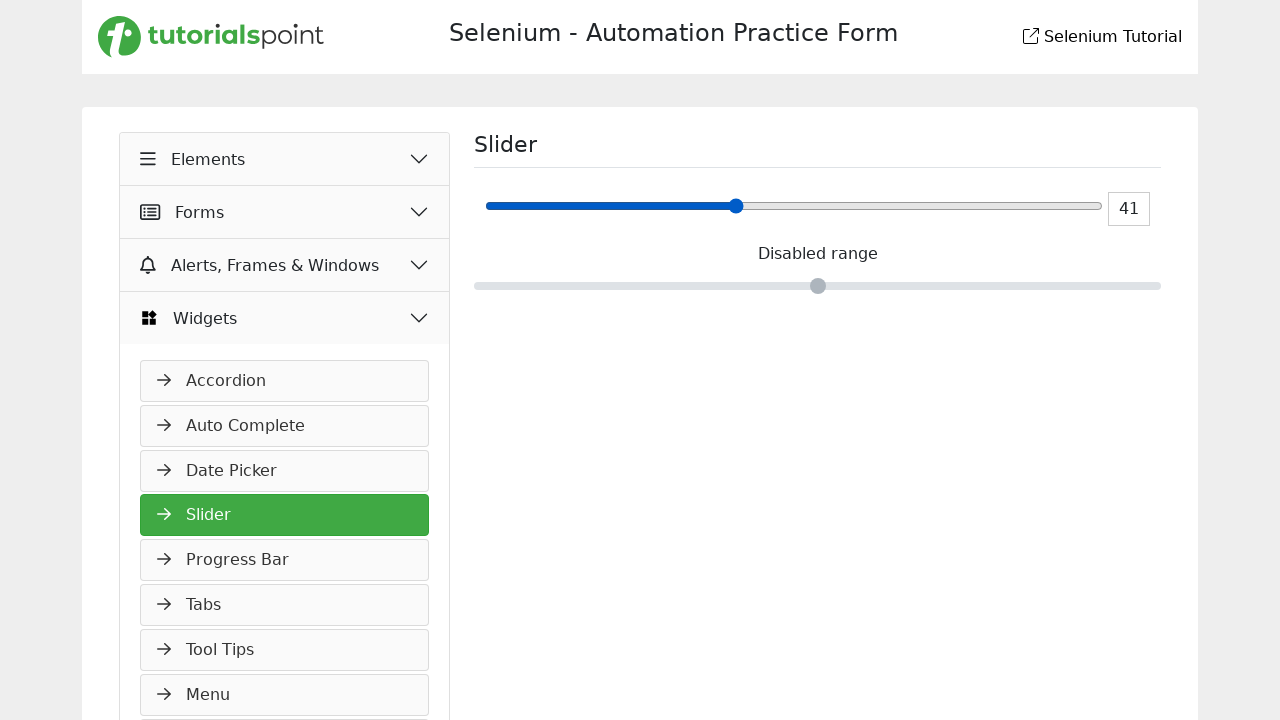

Clicked slider at x-offset 260 pixels from left edge at (745, 206)
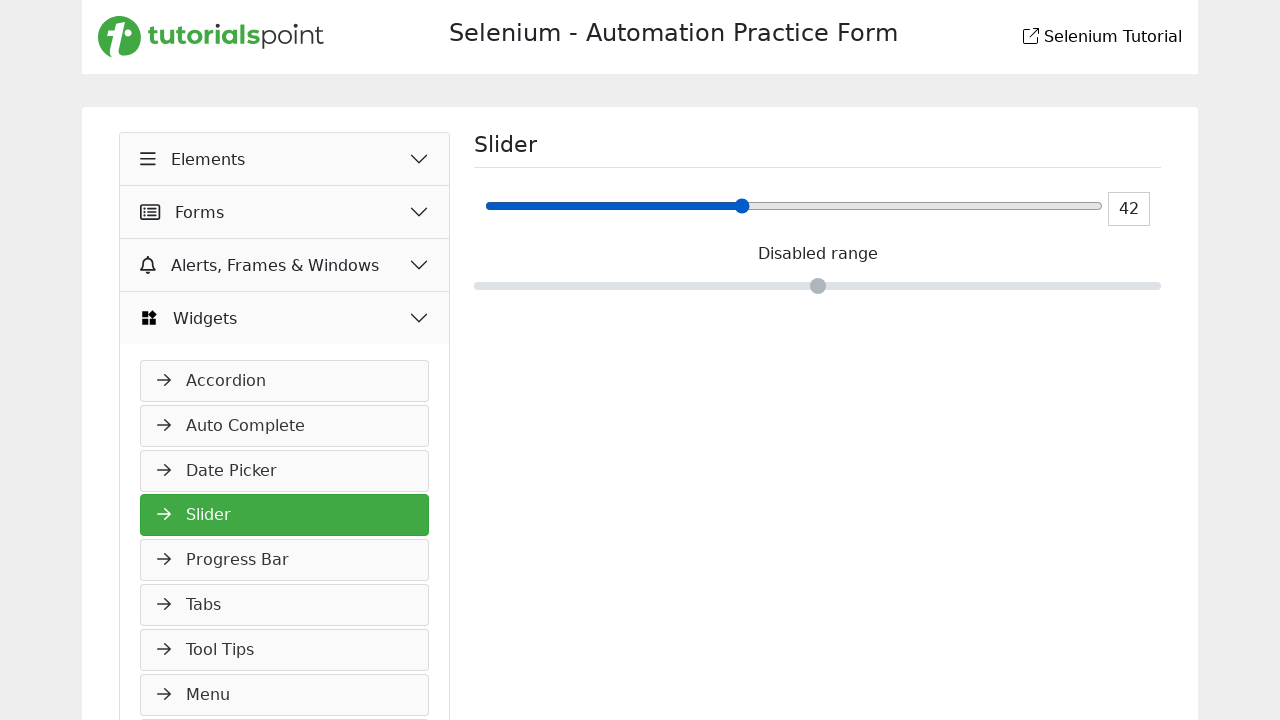

Clicked slider at x-offset 270 pixels from left edge at (755, 206)
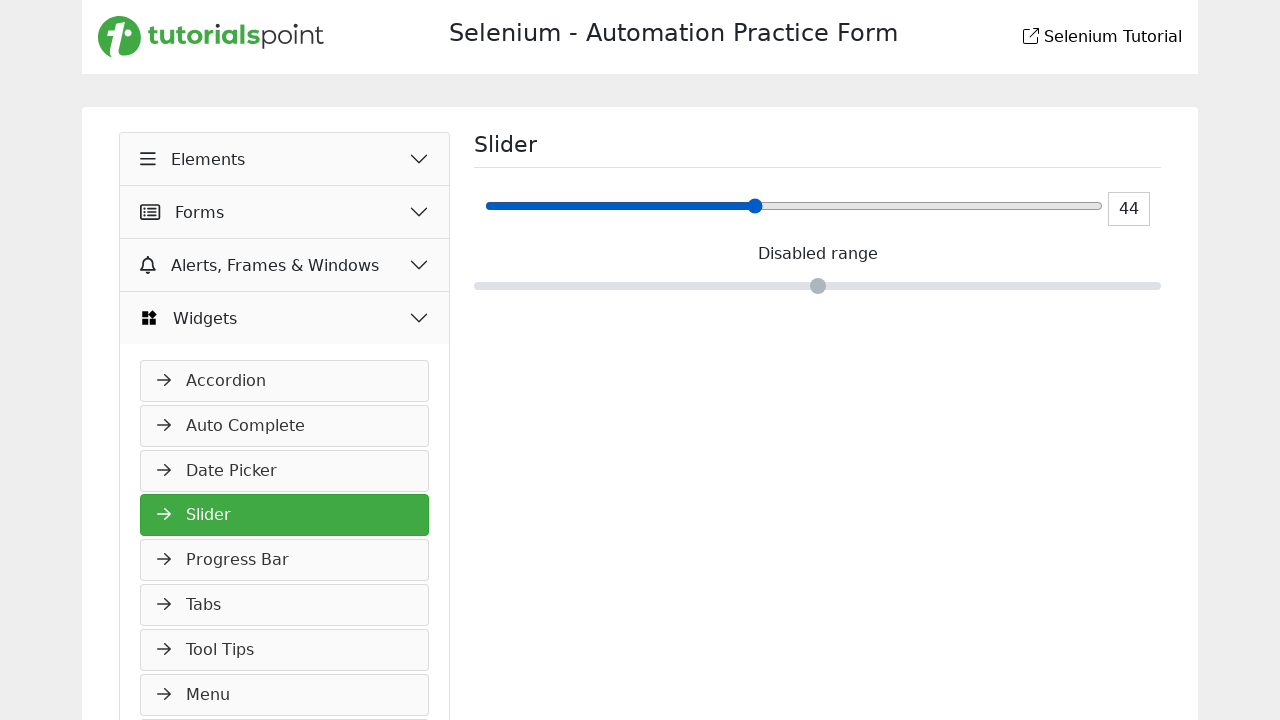

Clicked slider at x-offset 280 pixels from left edge at (765, 206)
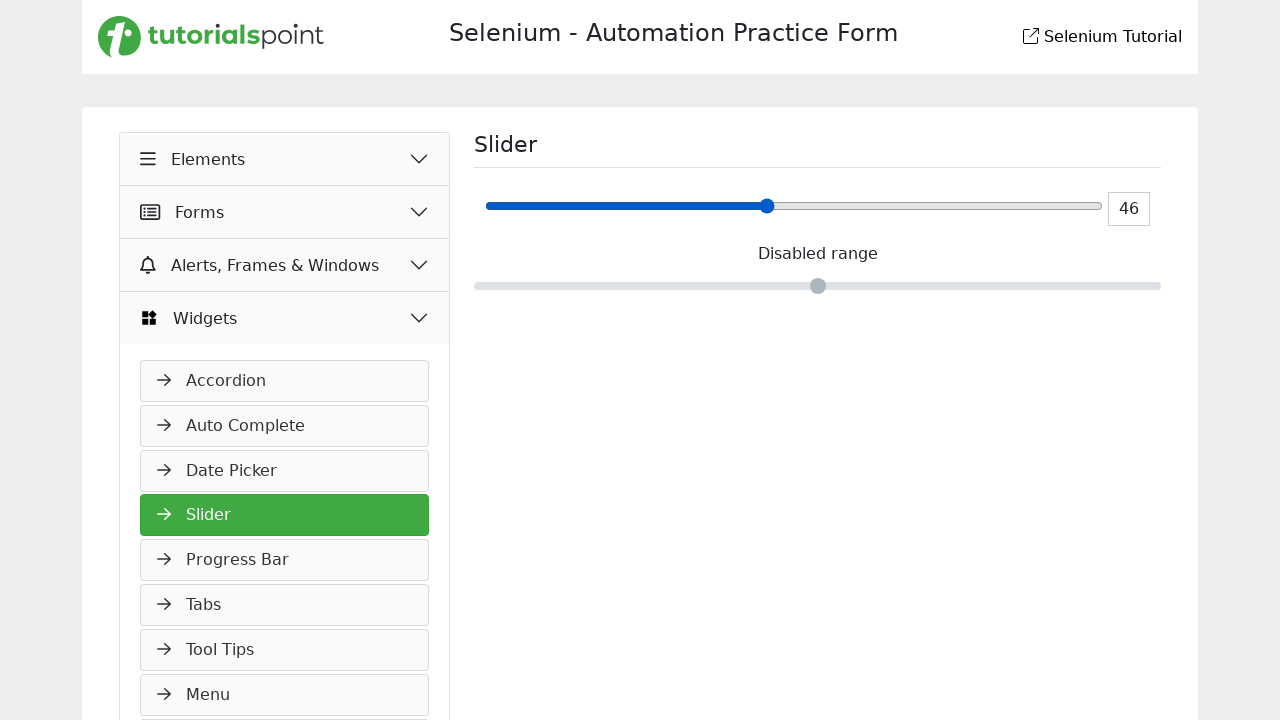

Clicked slider at x-offset 290 pixels from left edge at (775, 206)
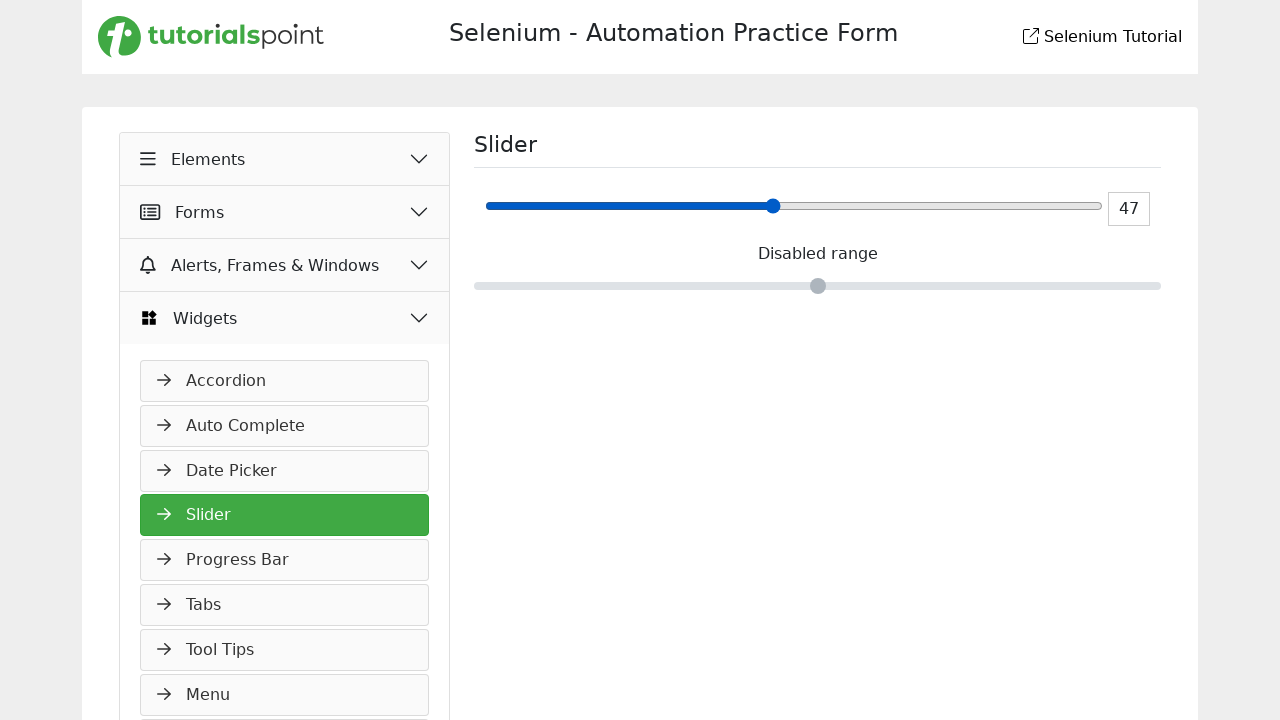

Clicked slider at x-offset 300 pixels from left edge at (785, 206)
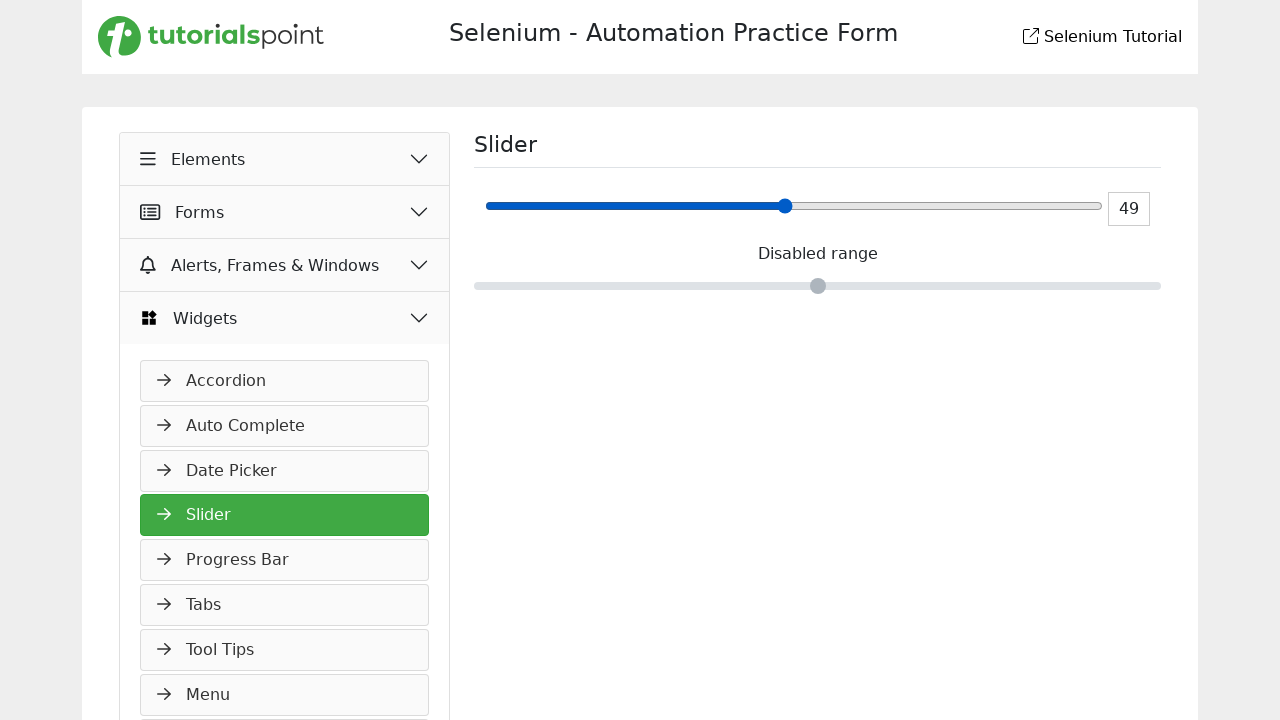

Clicked slider at x-offset 310 pixels from left edge at (795, 206)
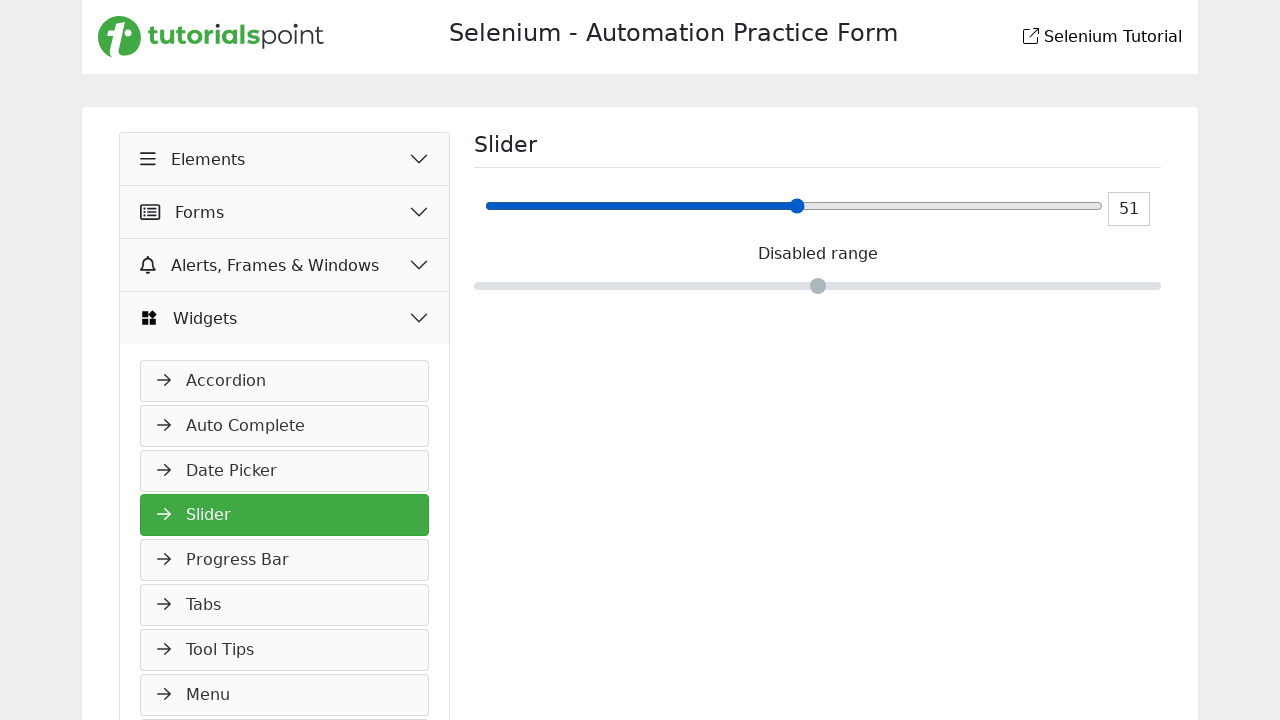

Clicked slider at x-offset 320 pixels from left edge at (805, 206)
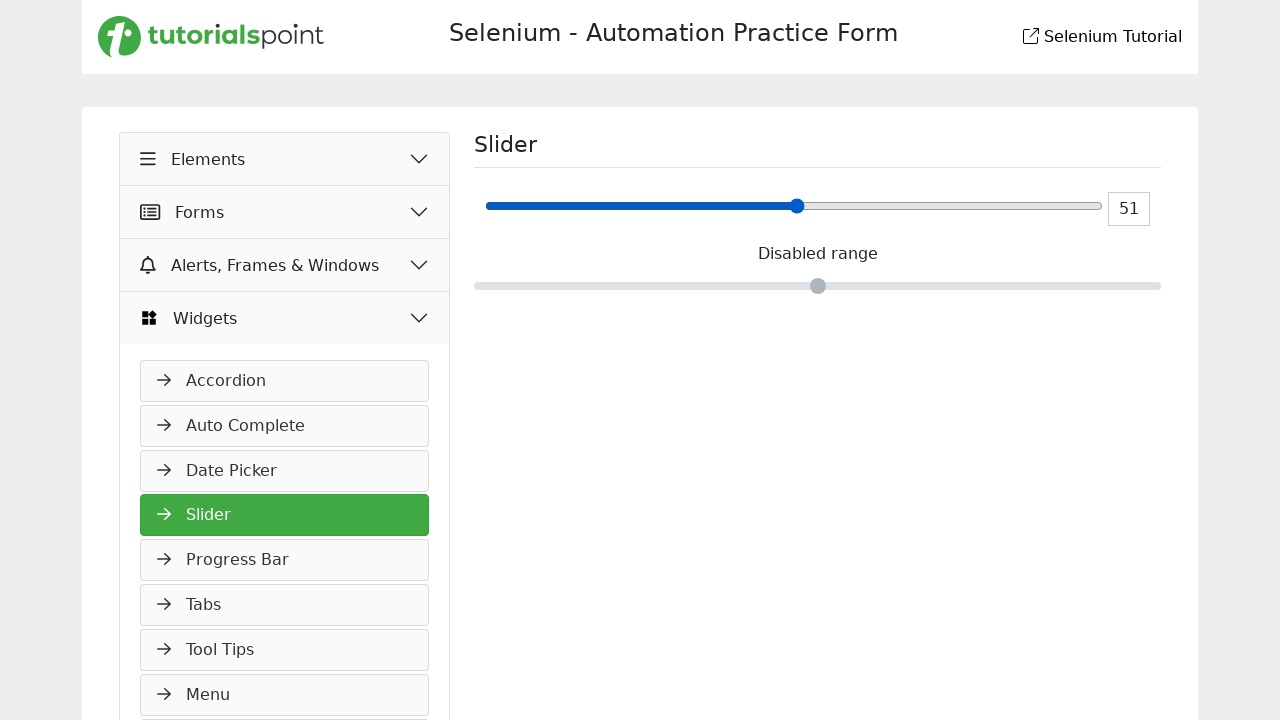

Clicked slider at x-offset 330 pixels from left edge at (815, 206)
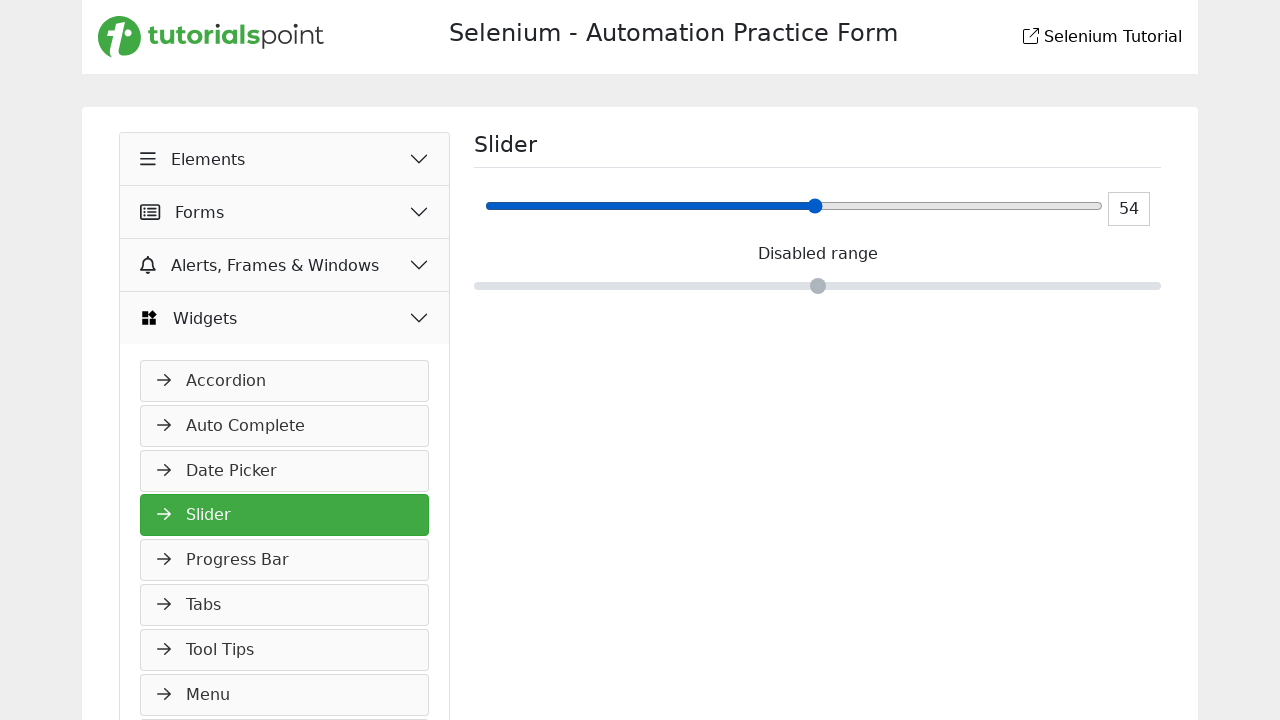

Clicked slider at x-offset 340 pixels from left edge at (825, 206)
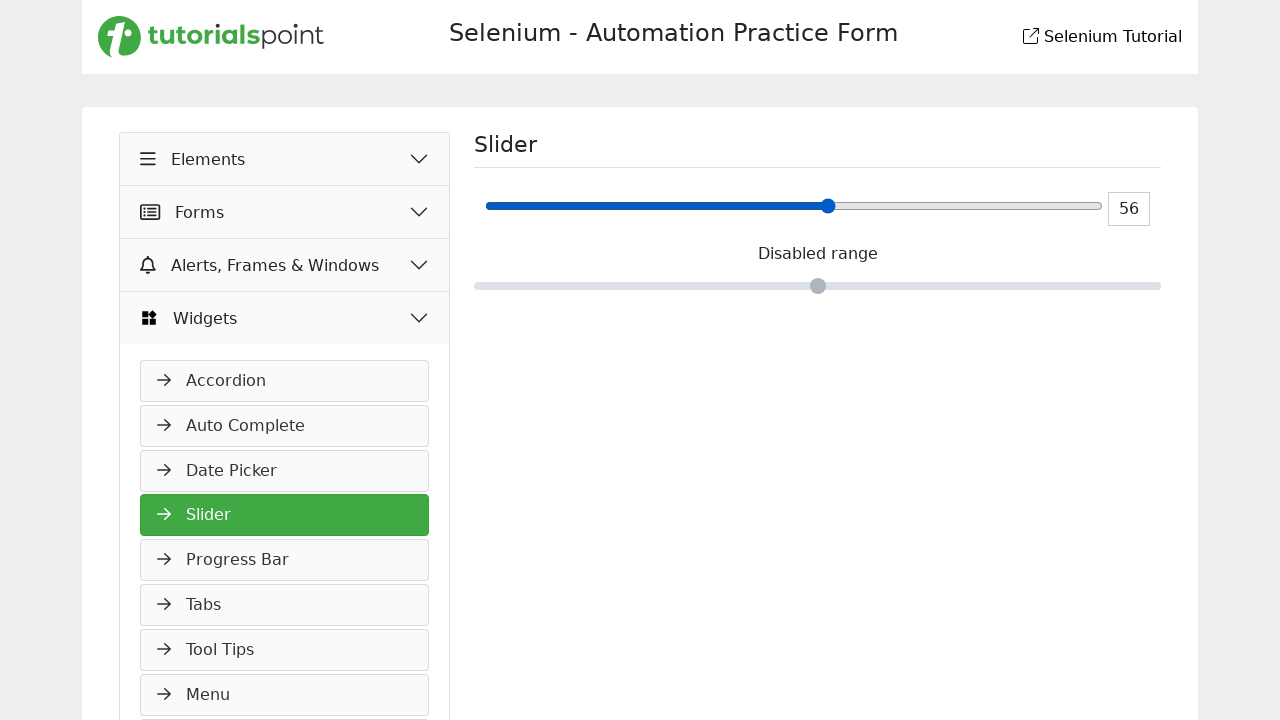

Clicked slider at x-offset 350 pixels from left edge at (835, 206)
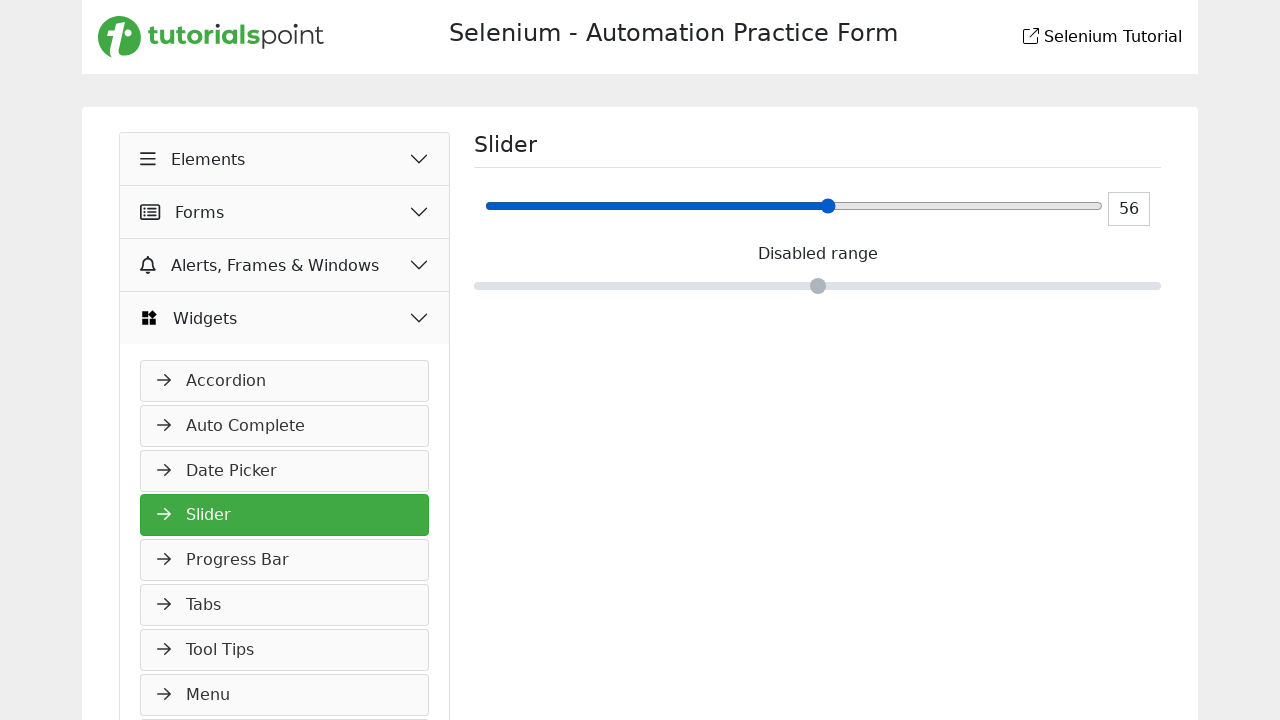

Clicked slider at x-offset 360 pixels from left edge at (845, 206)
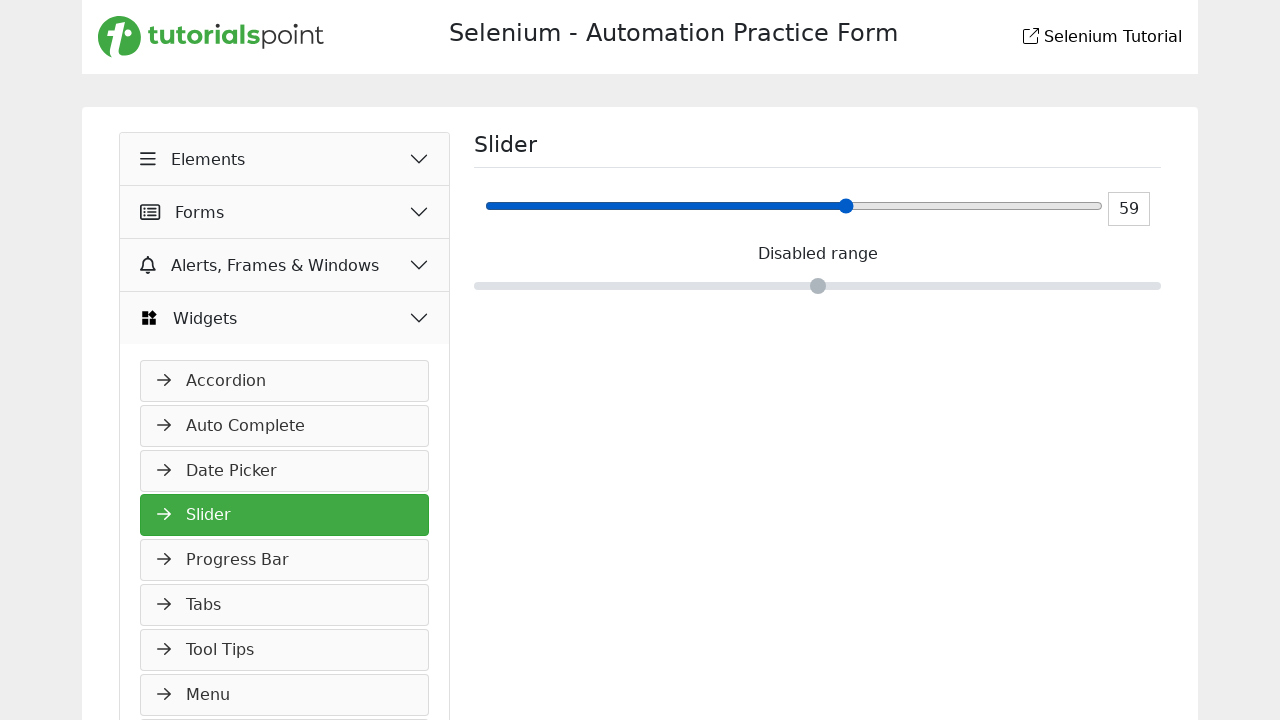

Clicked slider at x-offset 370 pixels from left edge at (855, 206)
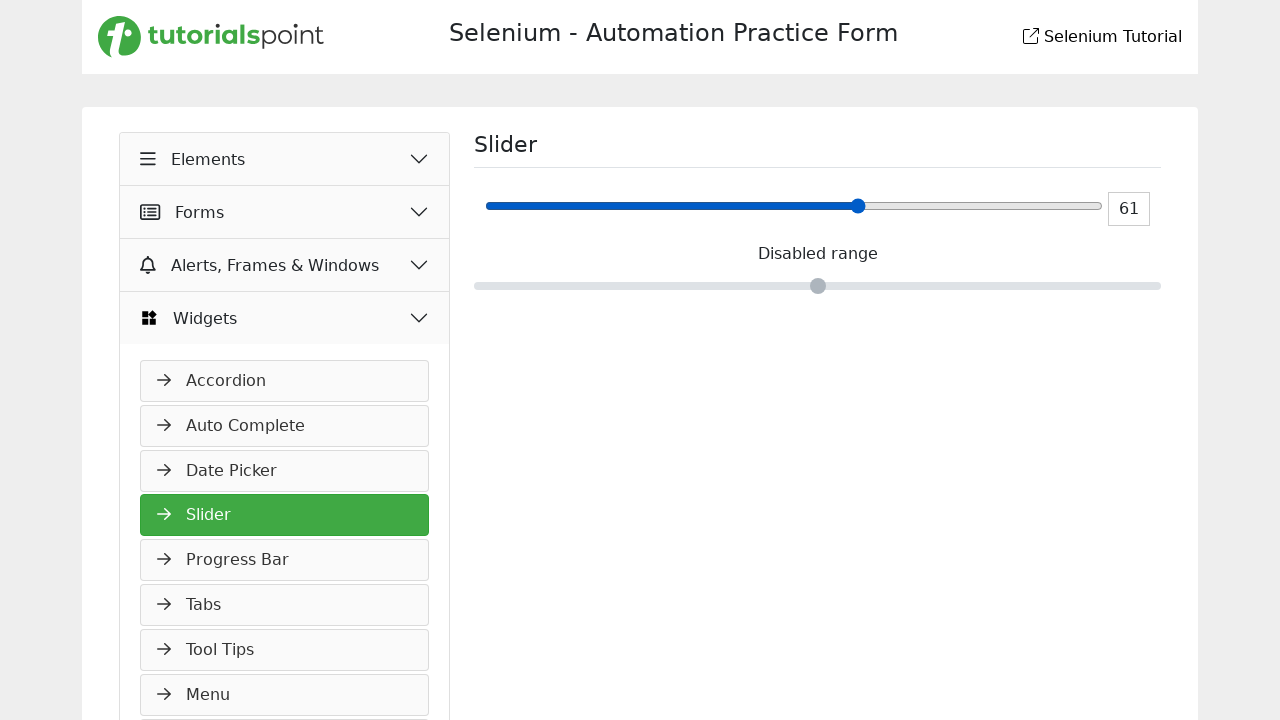

Clicked slider at x-offset 380 pixels from left edge at (865, 206)
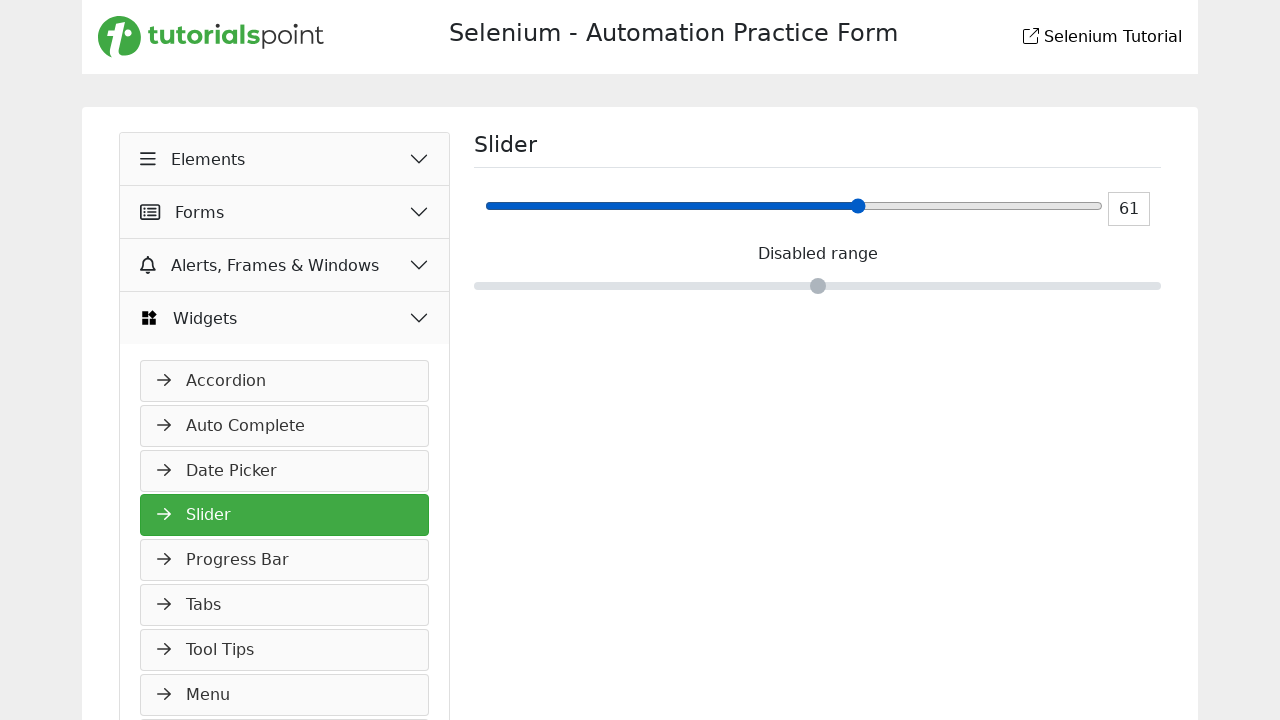

Clicked slider at x-offset 390 pixels from left edge at (875, 206)
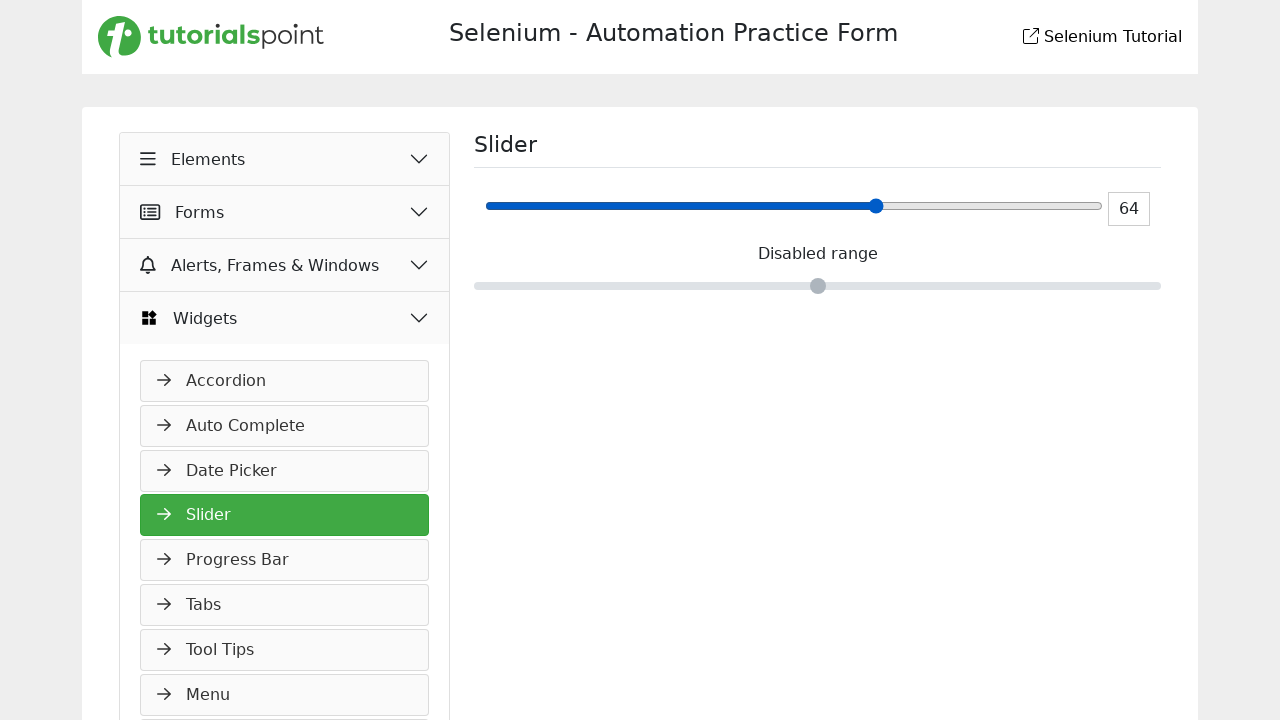

Clicked slider at x-offset 400 pixels from left edge at (885, 206)
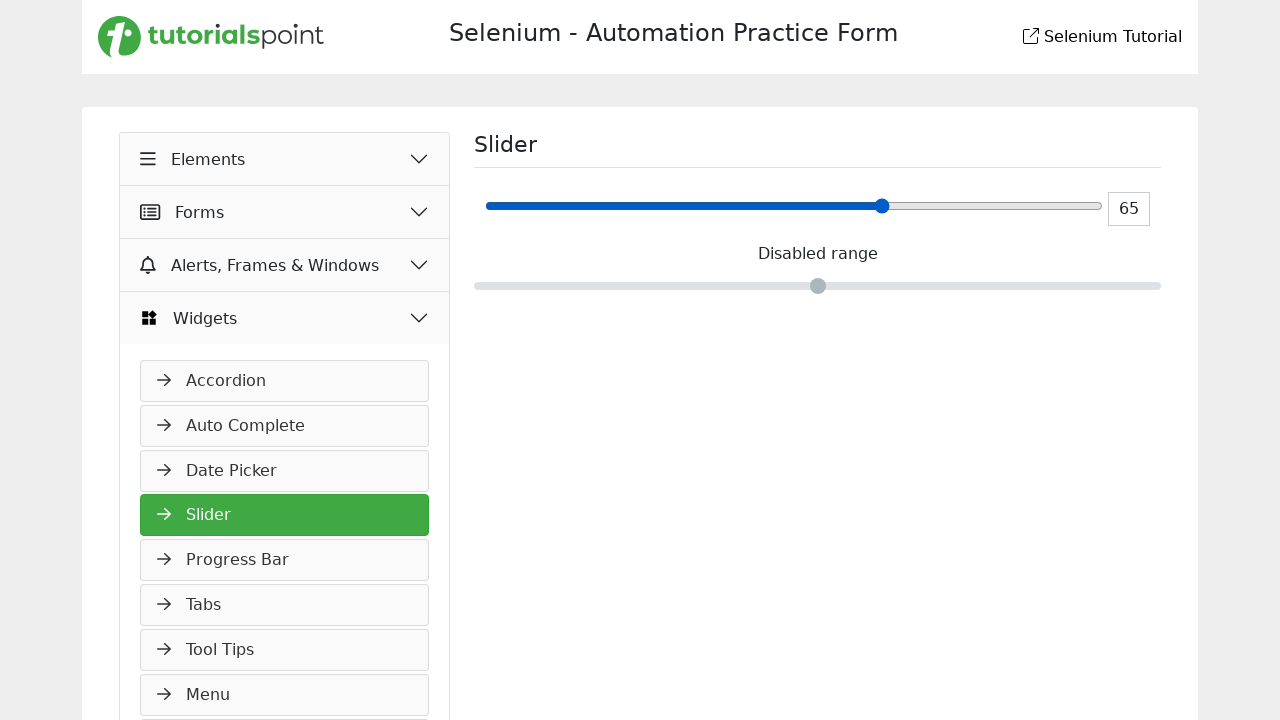

Clicked slider at x-offset 410 pixels from left edge at (895, 206)
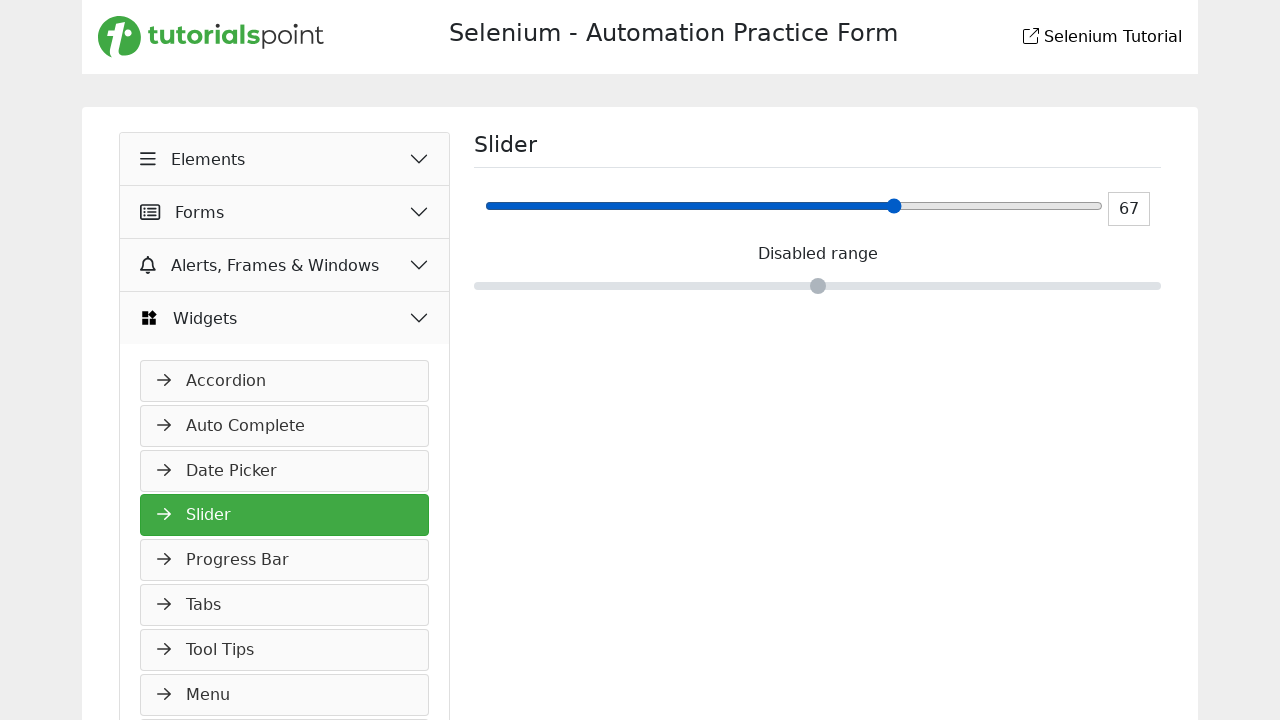

Clicked slider at x-offset 420 pixels from left edge at (905, 206)
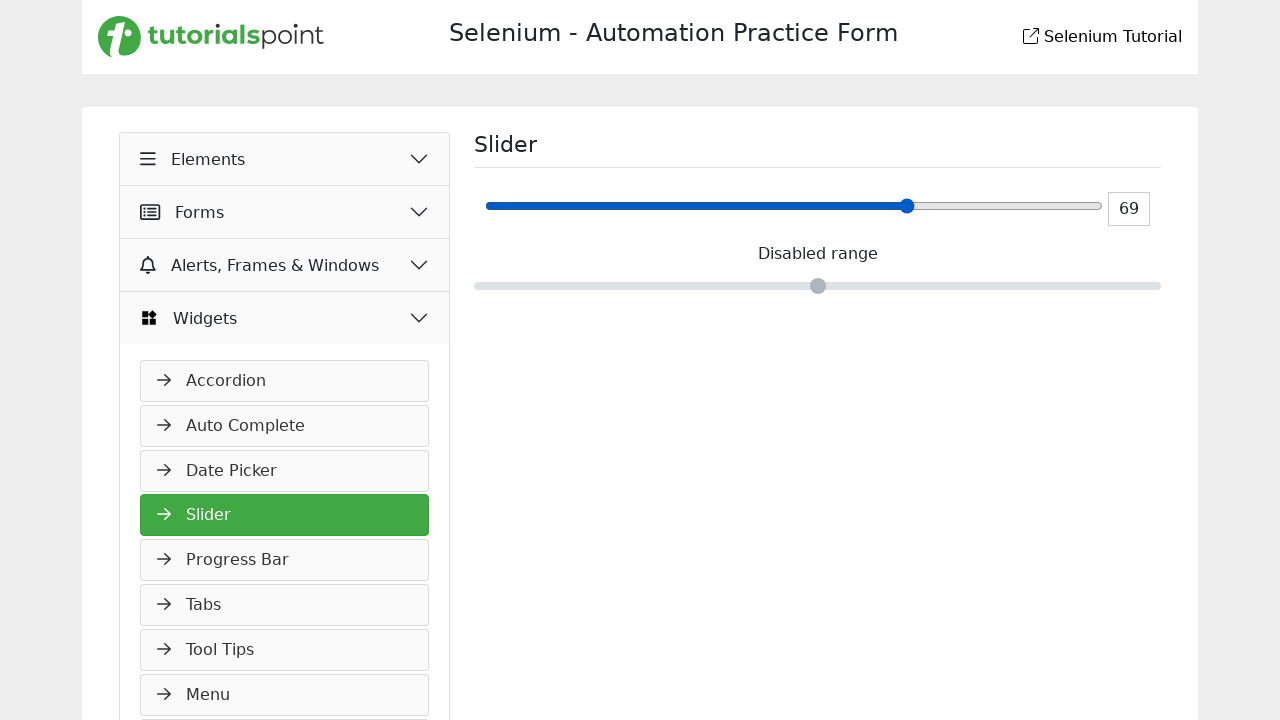

Clicked slider at x-offset 430 pixels from left edge at (915, 206)
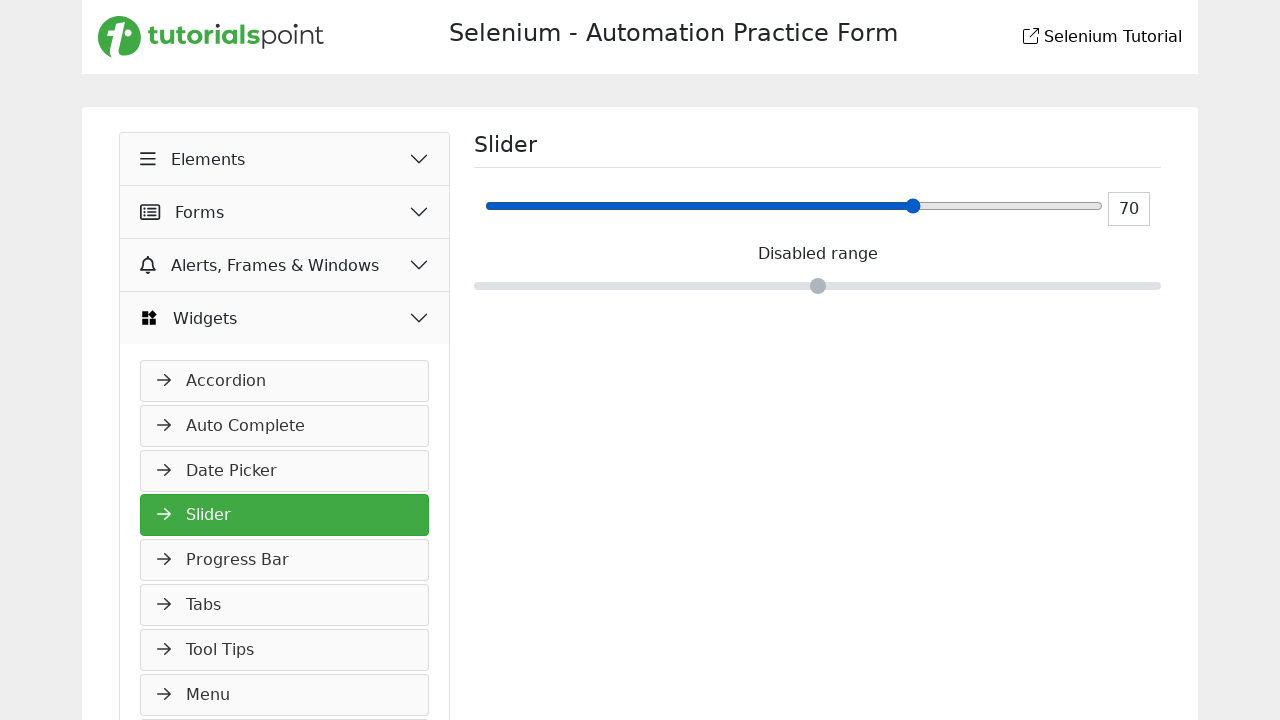

Clicked slider at x-offset 440 pixels from left edge at (925, 206)
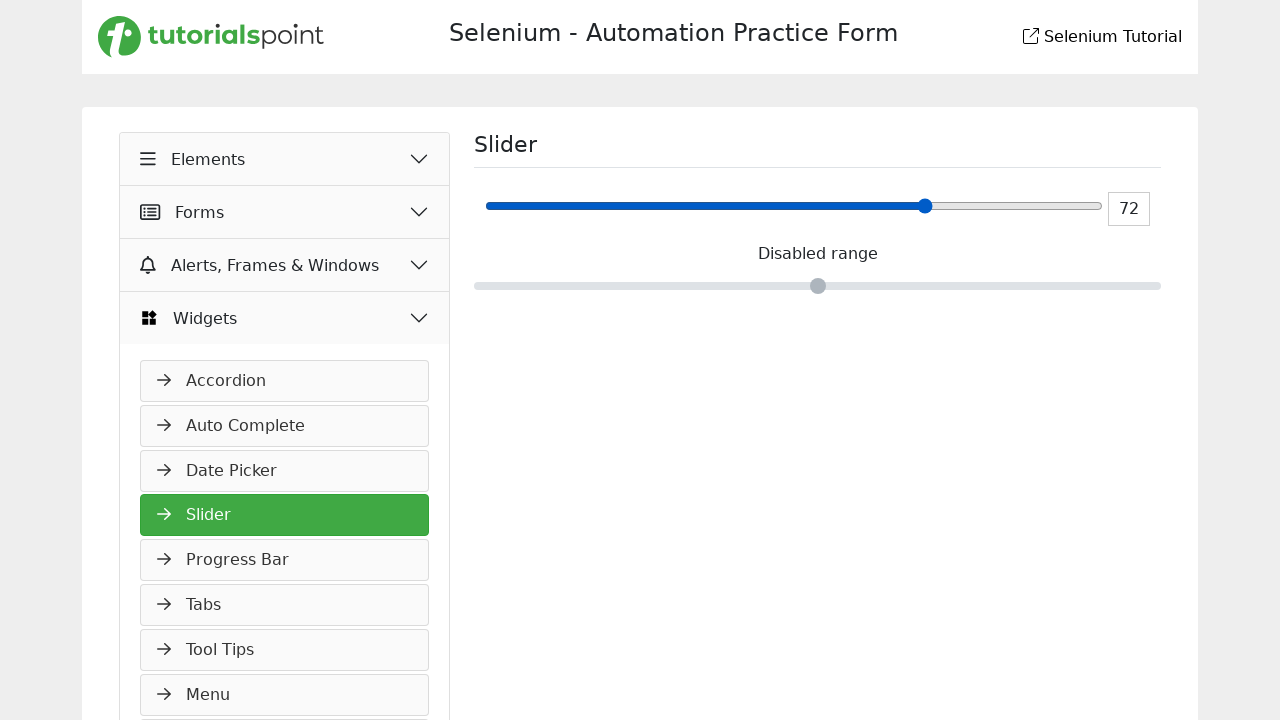

Clicked slider at x-offset 450 pixels from left edge at (935, 206)
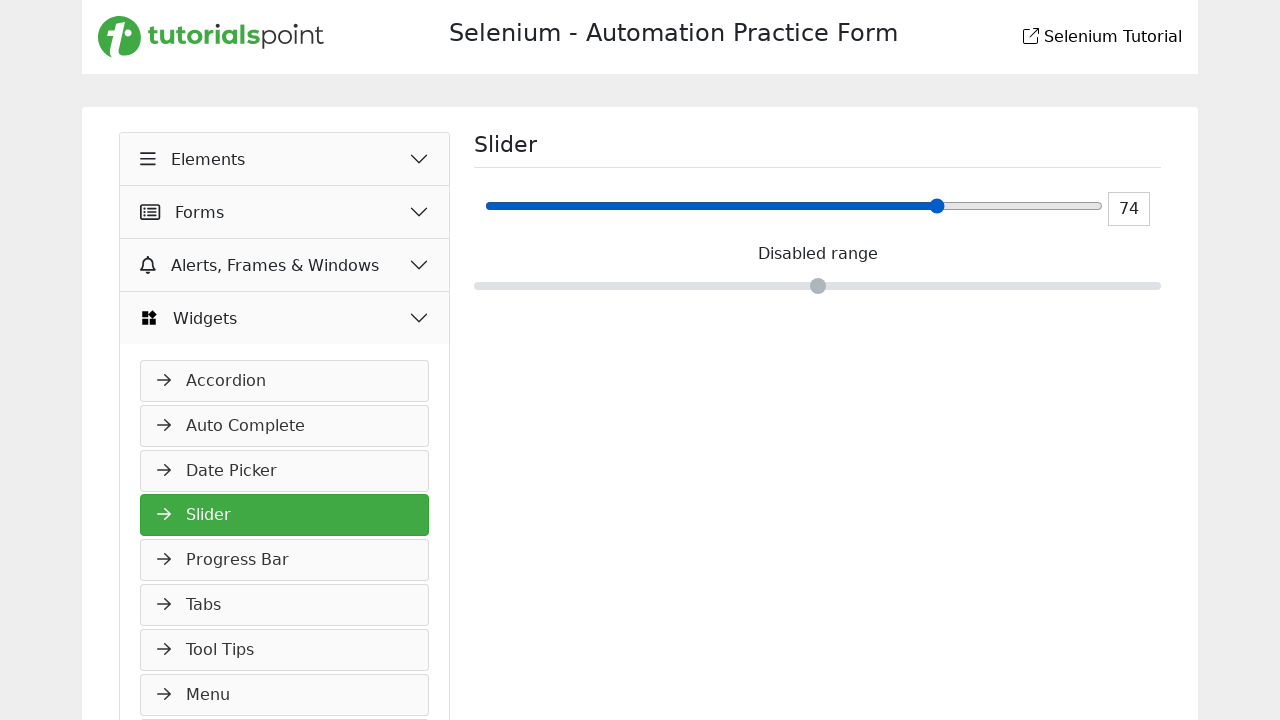

Clicked slider at x-offset 460 pixels from left edge at (945, 206)
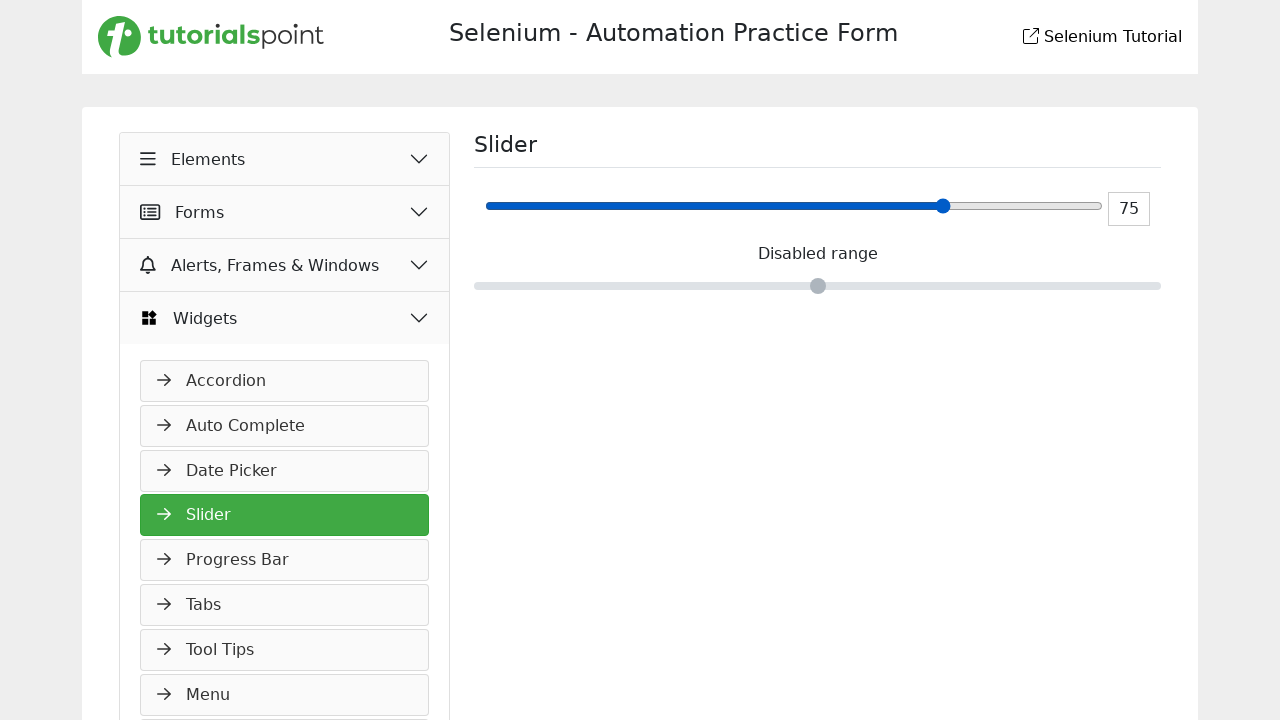

Clicked slider at x-offset 470 pixels from left edge at (955, 206)
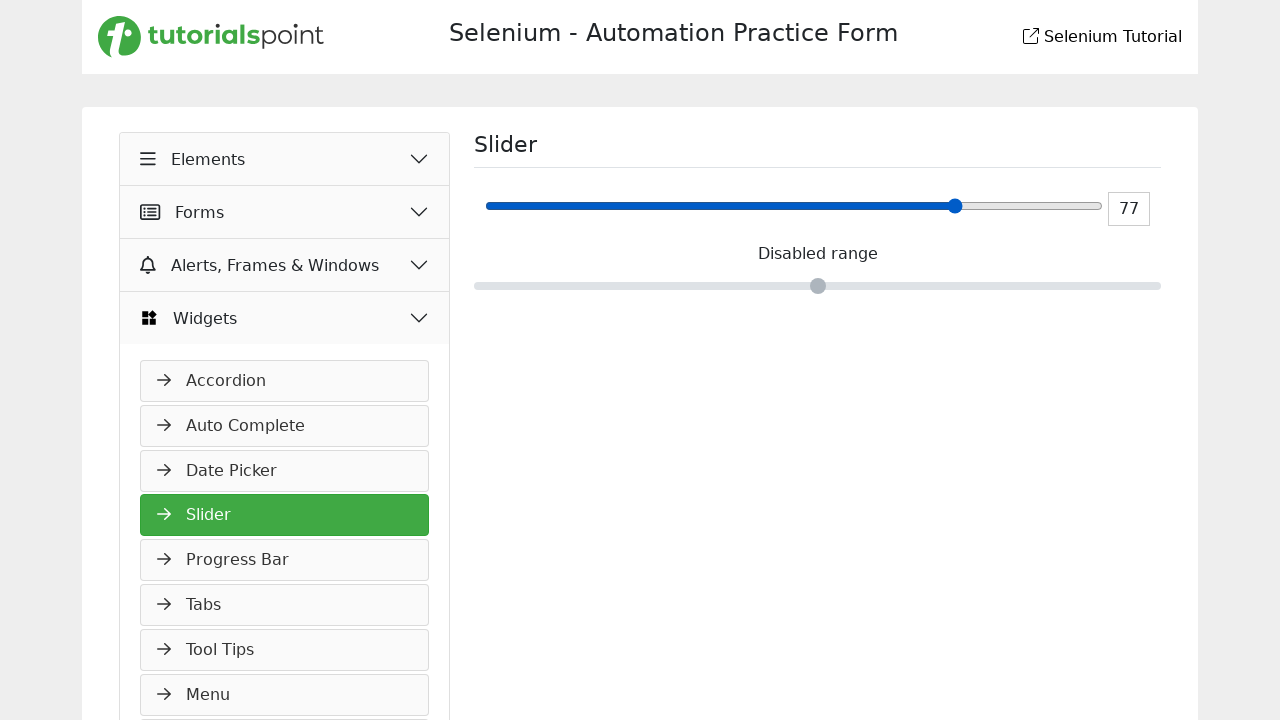

Clicked slider at x-offset 480 pixels from left edge at (965, 206)
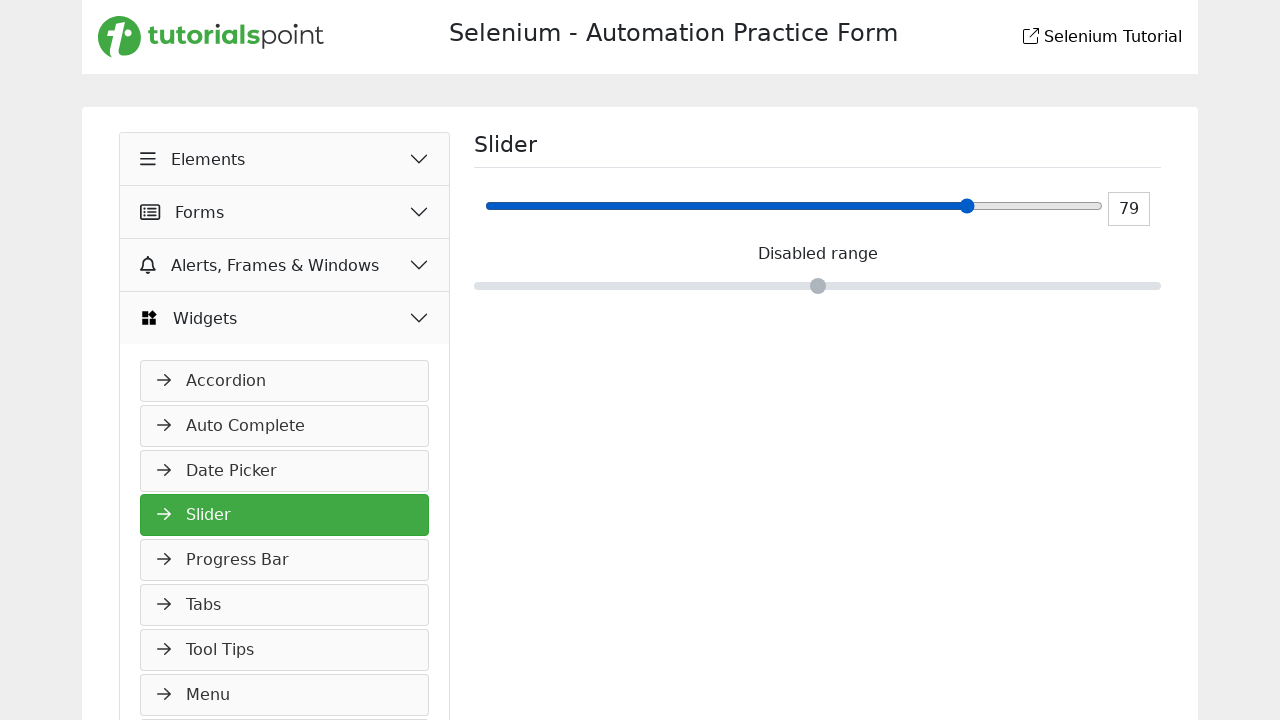

Clicked slider at x-offset 490 pixels from left edge at (975, 206)
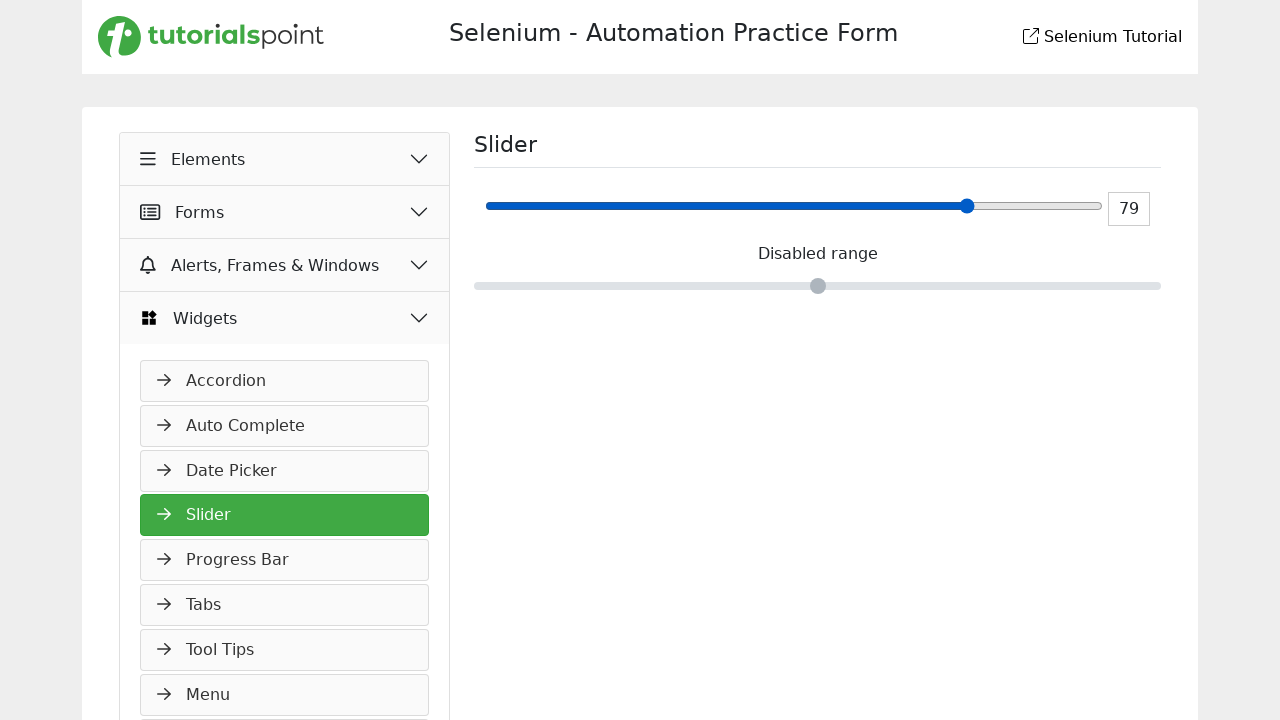

Clicked slider at x-offset 500 pixels from left edge at (985, 206)
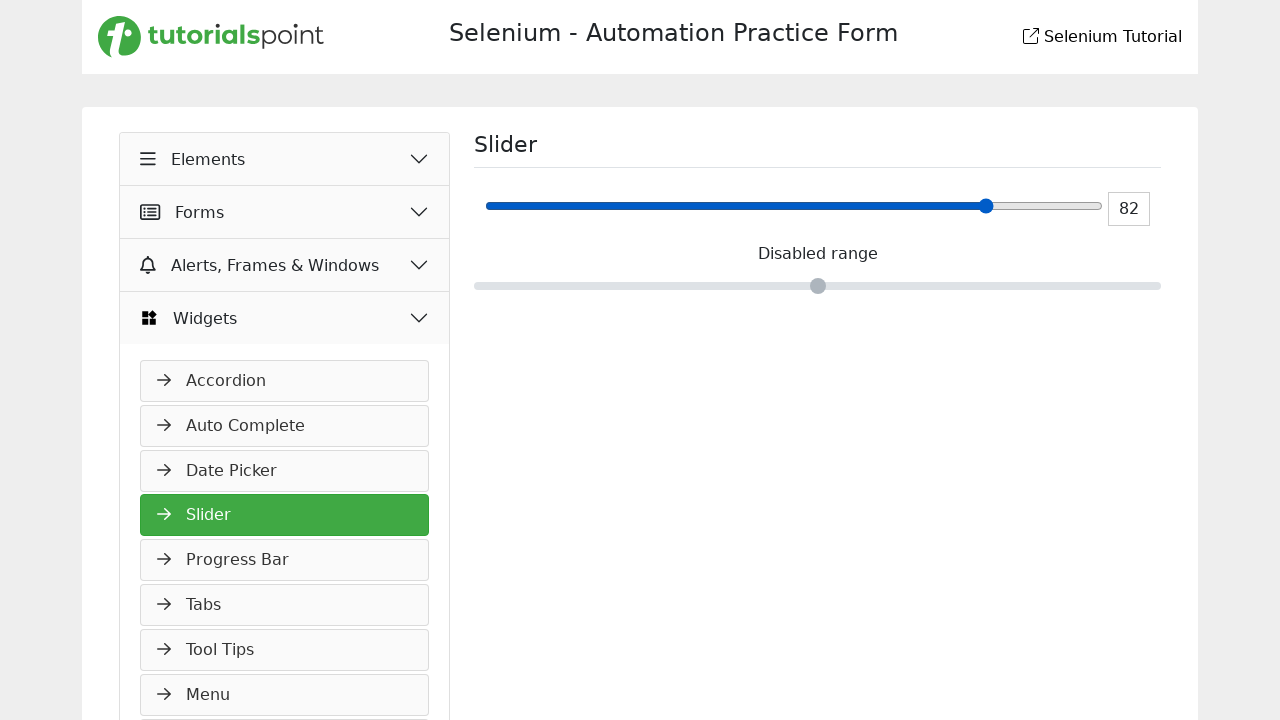

Clicked slider at x-offset 510 pixels from left edge at (995, 206)
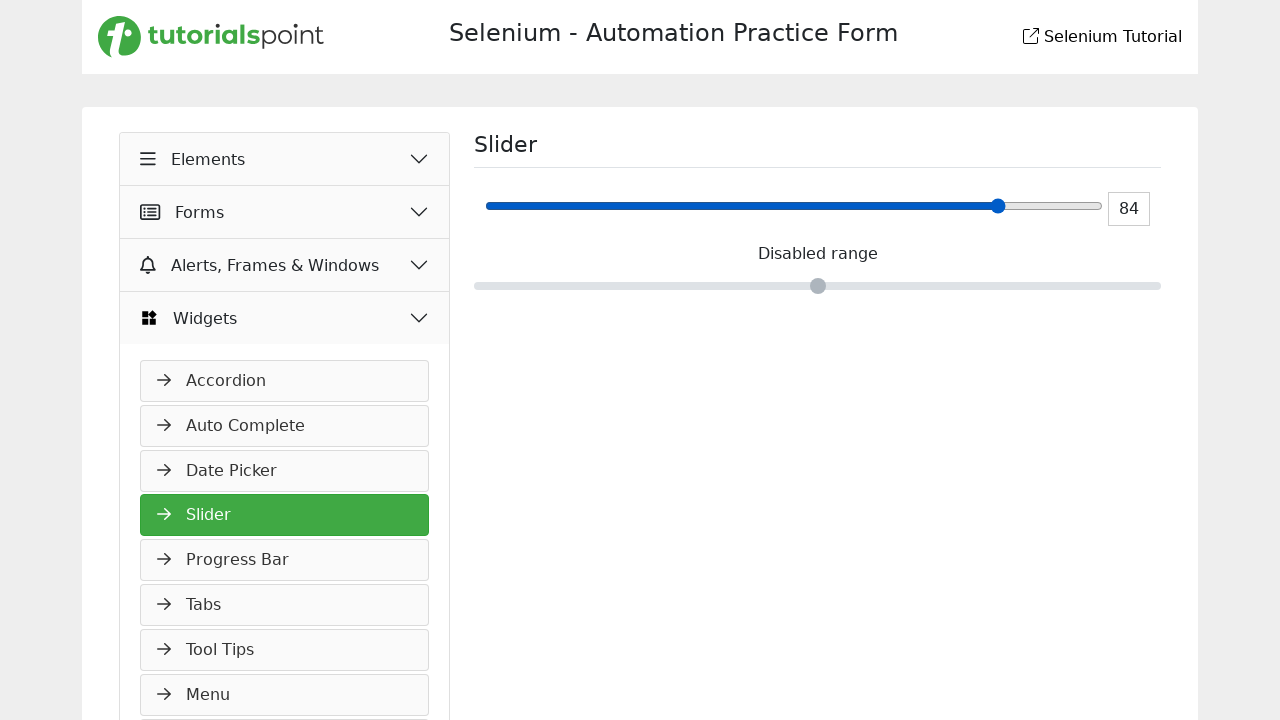

Clicked slider at x-offset 520 pixels from left edge at (1005, 206)
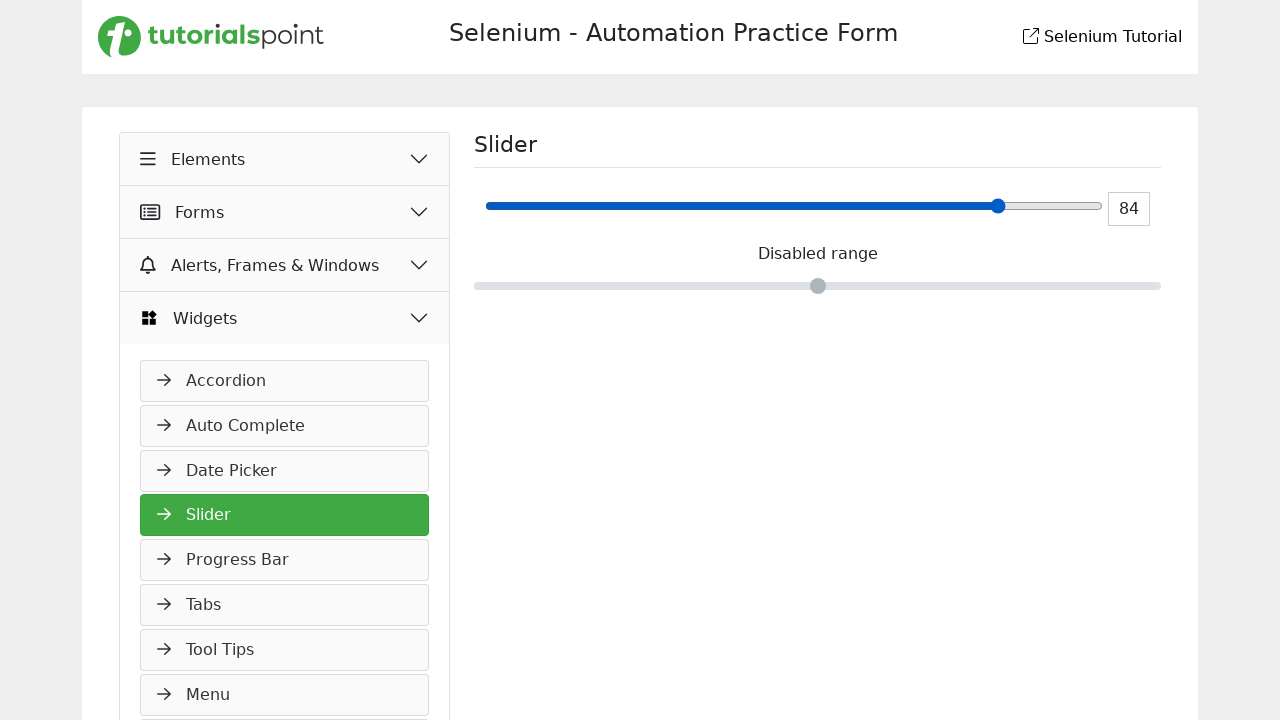

Clicked slider at x-offset 530 pixels from left edge at (1015, 206)
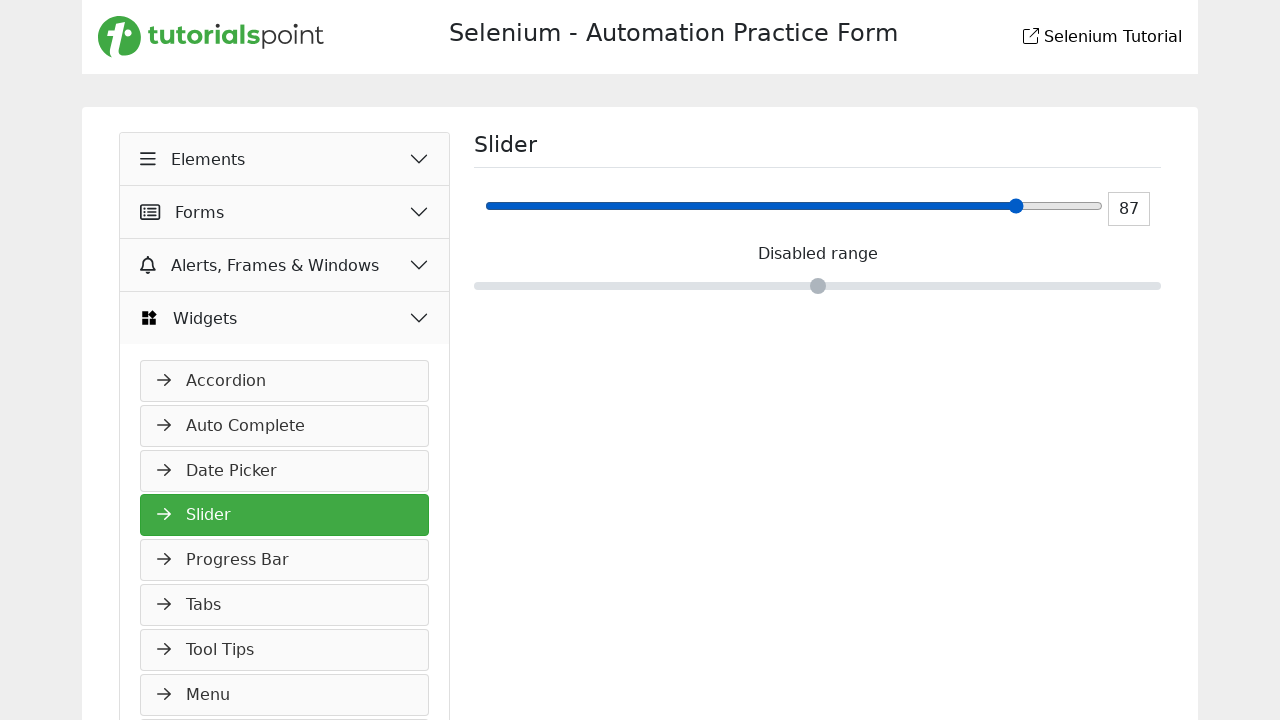

Clicked slider at x-offset 540 pixels from left edge at (1025, 206)
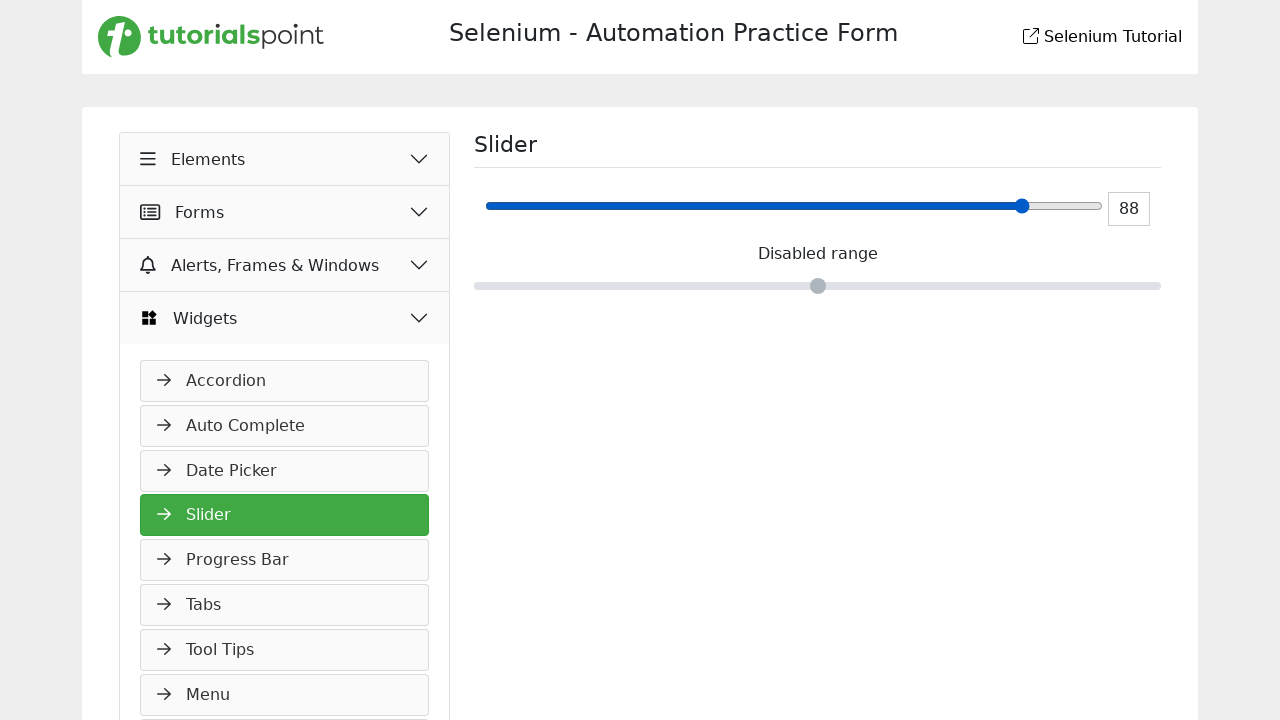

Clicked slider at x-offset 550 pixels from left edge at (1035, 206)
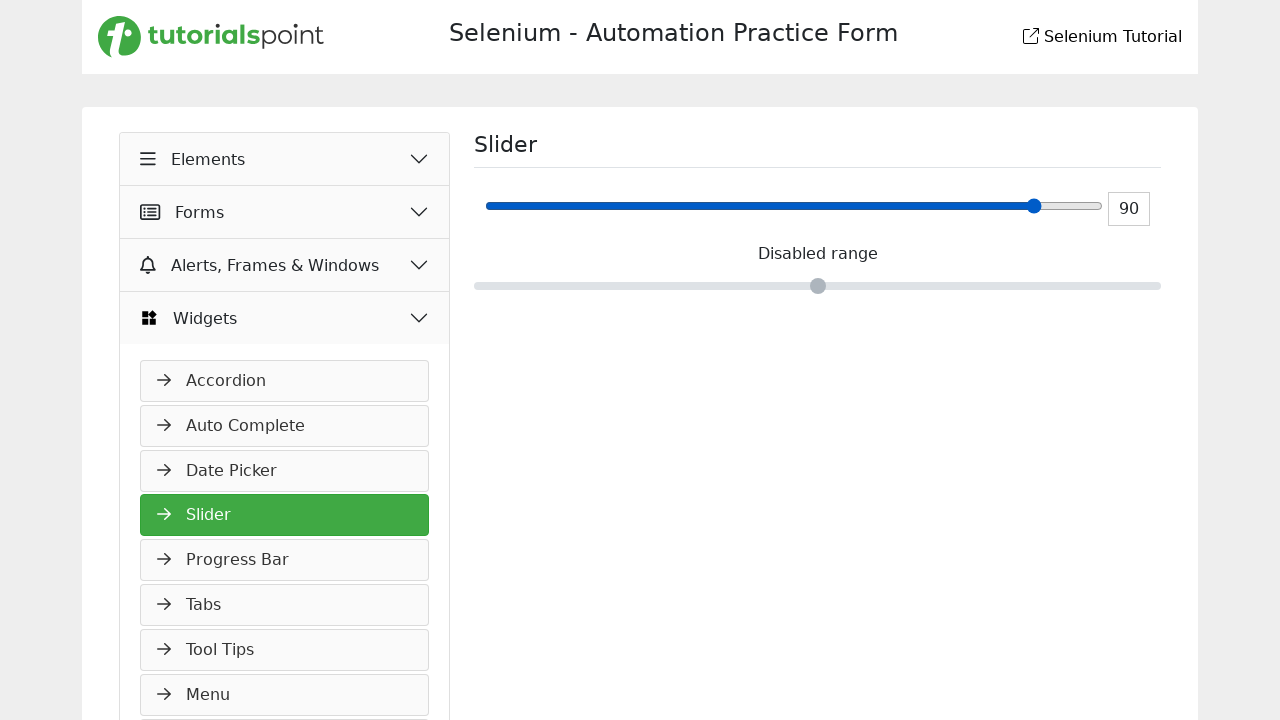

Clicked slider at x-offset 560 pixels from left edge at (1045, 206)
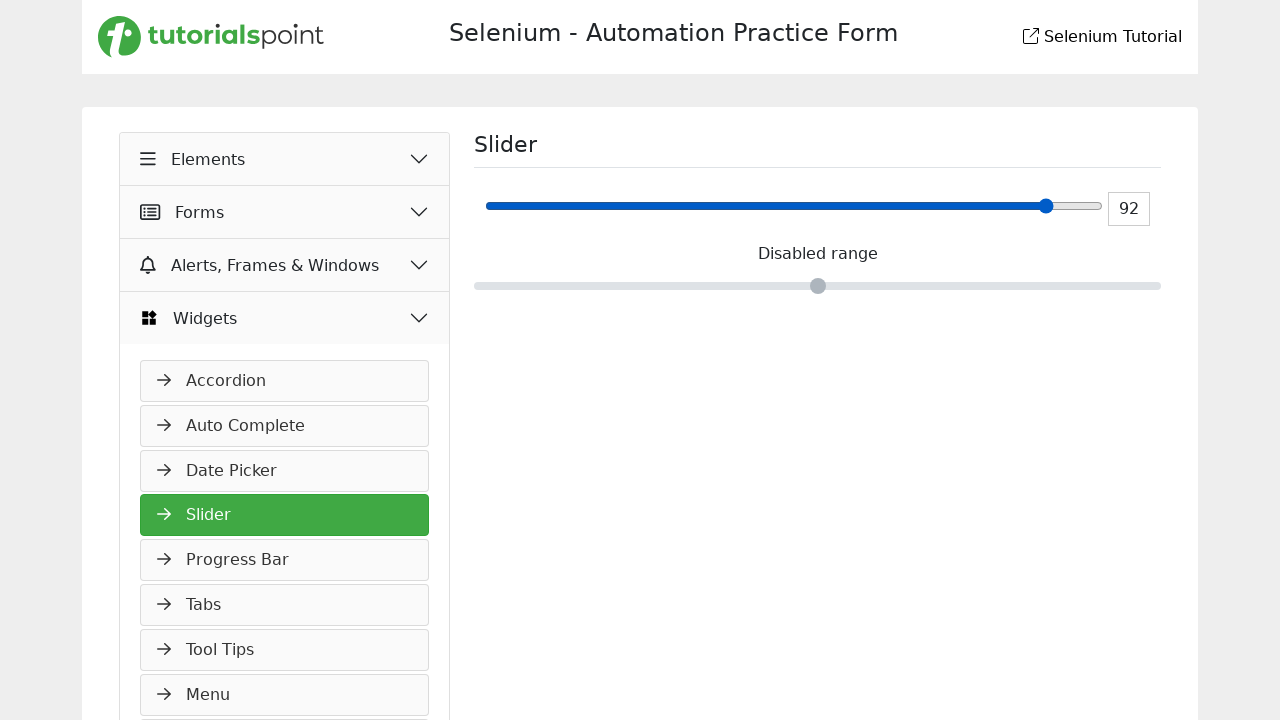

Clicked slider at x-offset 570 pixels from left edge at (1055, 206)
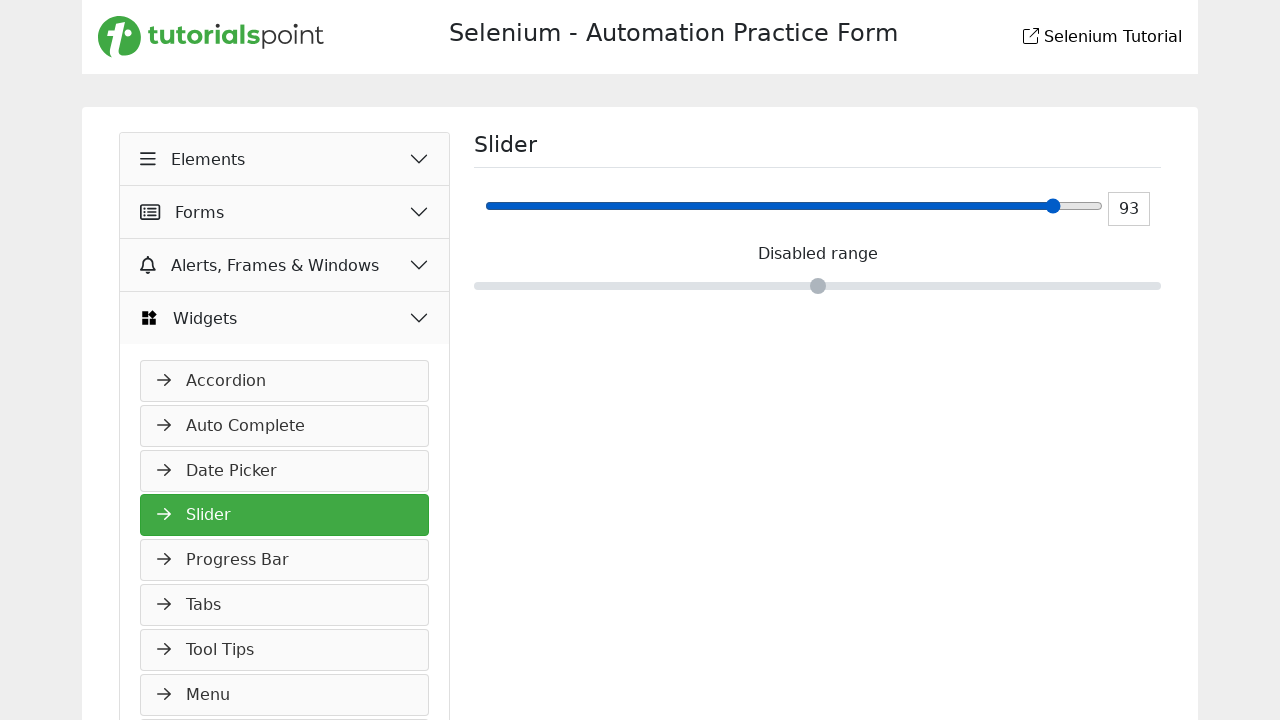

Clicked slider at x-offset 580 pixels from left edge at (1065, 206)
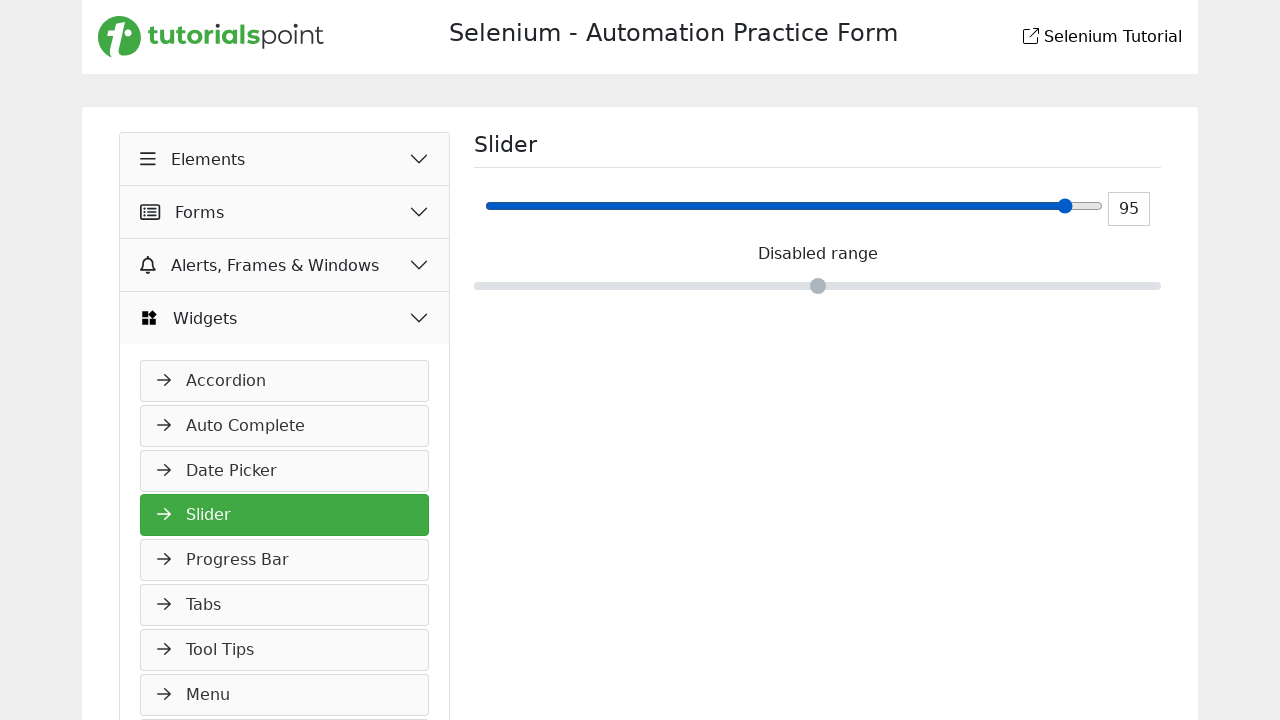

Clicked slider at x-offset 590 pixels from left edge at (1075, 206)
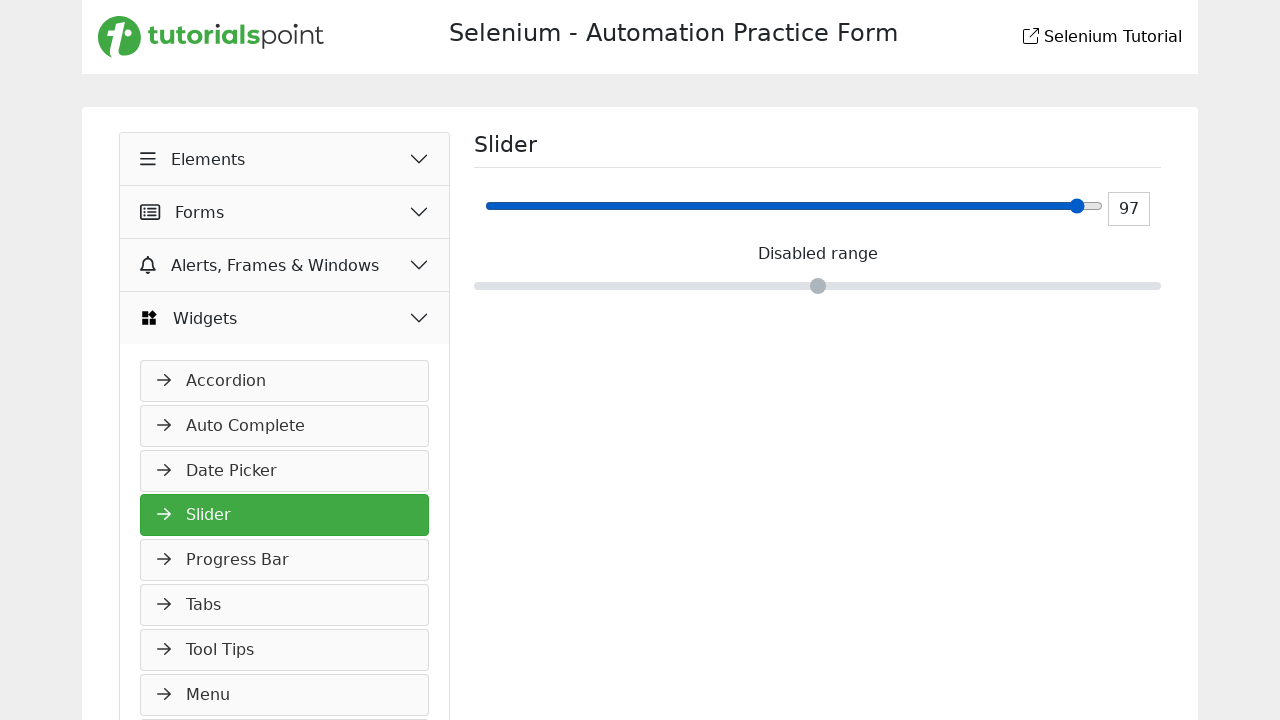

Clicked slider at x-offset 600 pixels from left edge at (1085, 206)
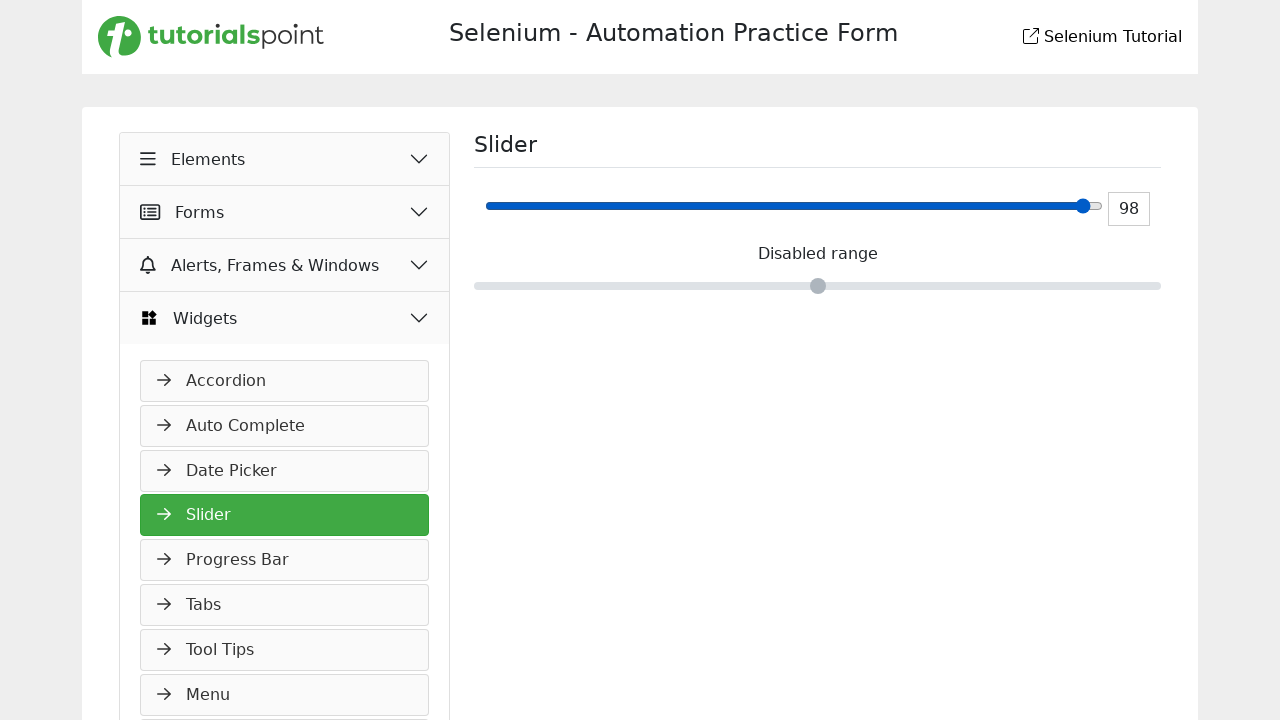

Clicked slider at x-offset 610 pixels from left edge at (1095, 206)
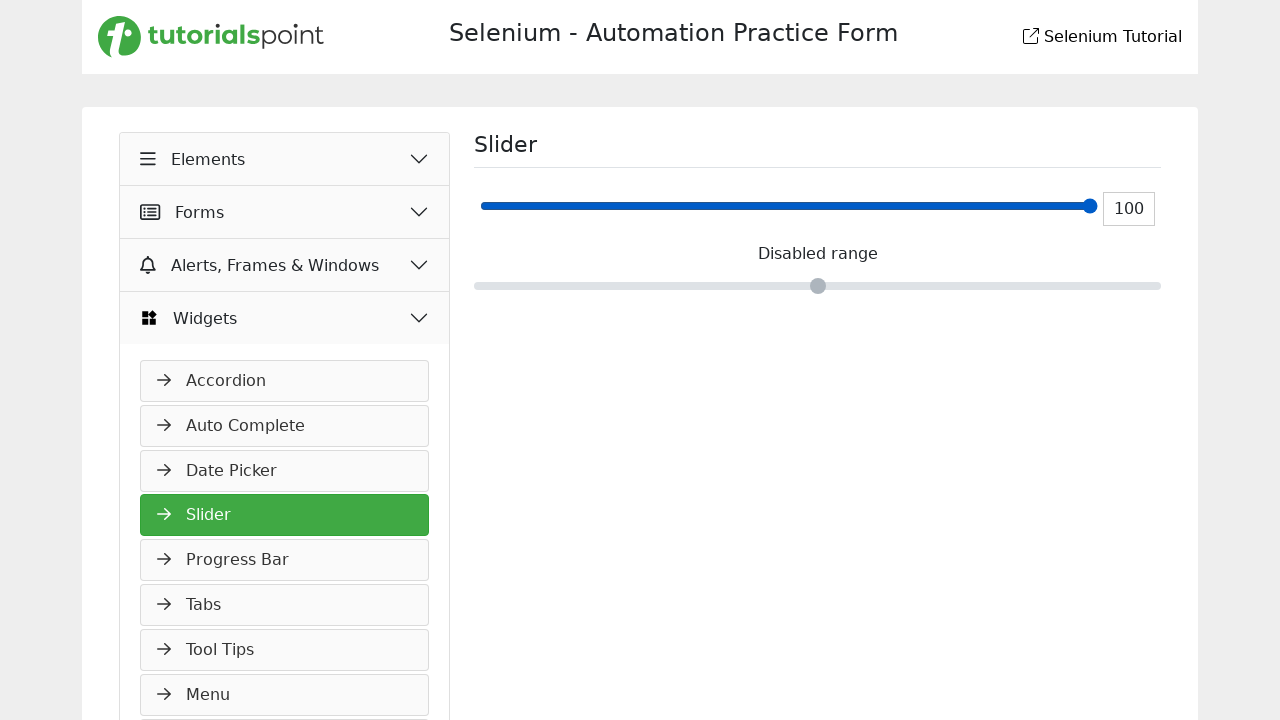

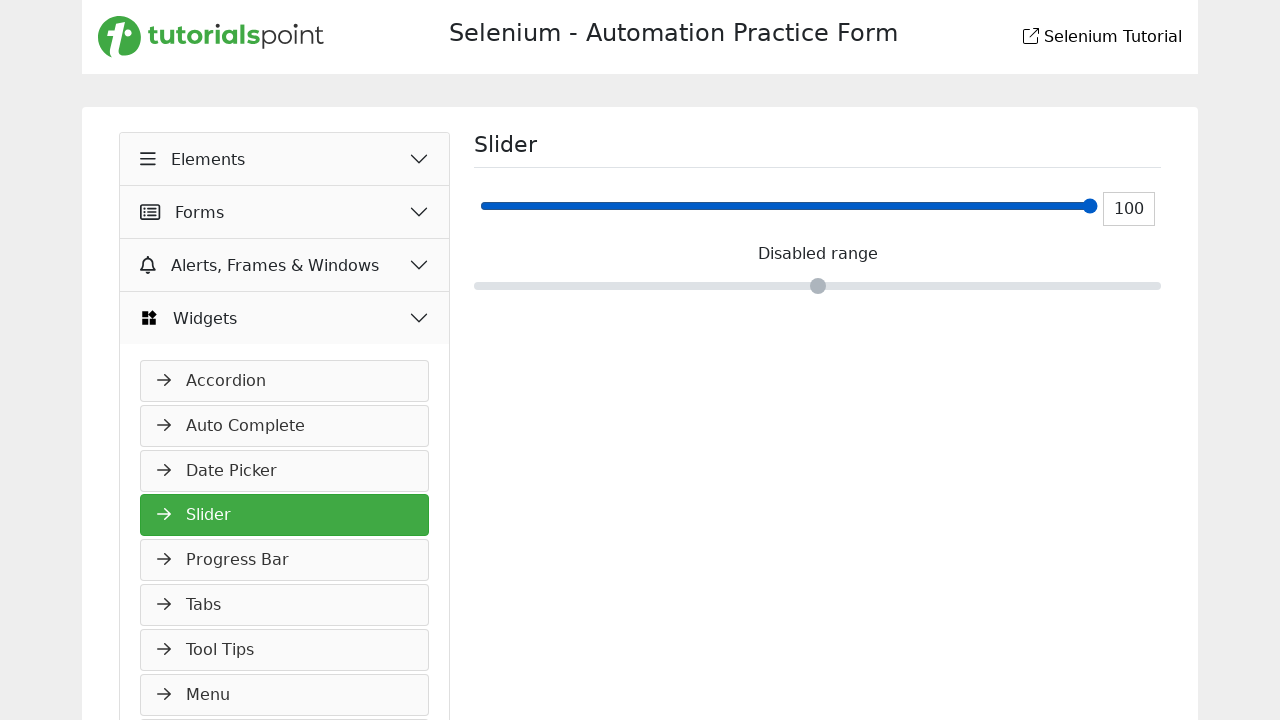